Tests page scrolling functionality by scrolling down the page 10 times and then scrolling back up 10 times using mouse wheel actions.

Starting URL: https://swisnl.github.io/jQuery-contextMenu/demo.html

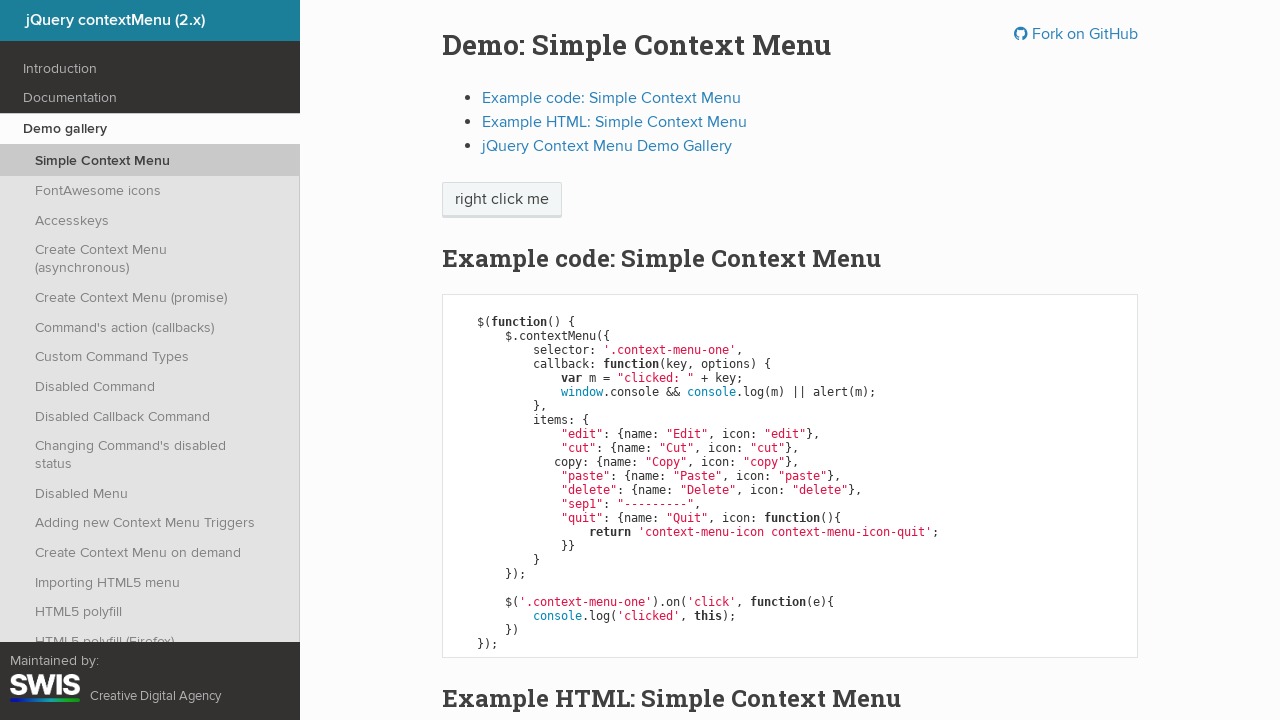

Scrolled down the page using mouse wheel
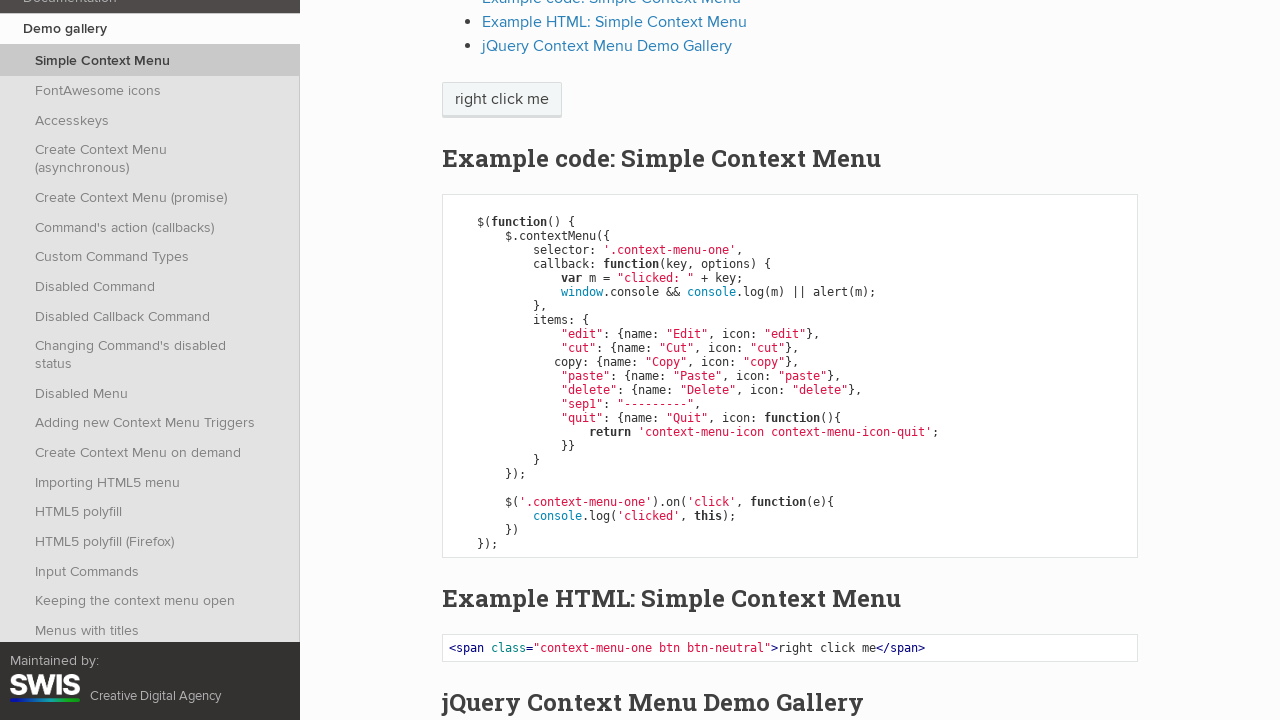

Waited 500ms after scrolling down
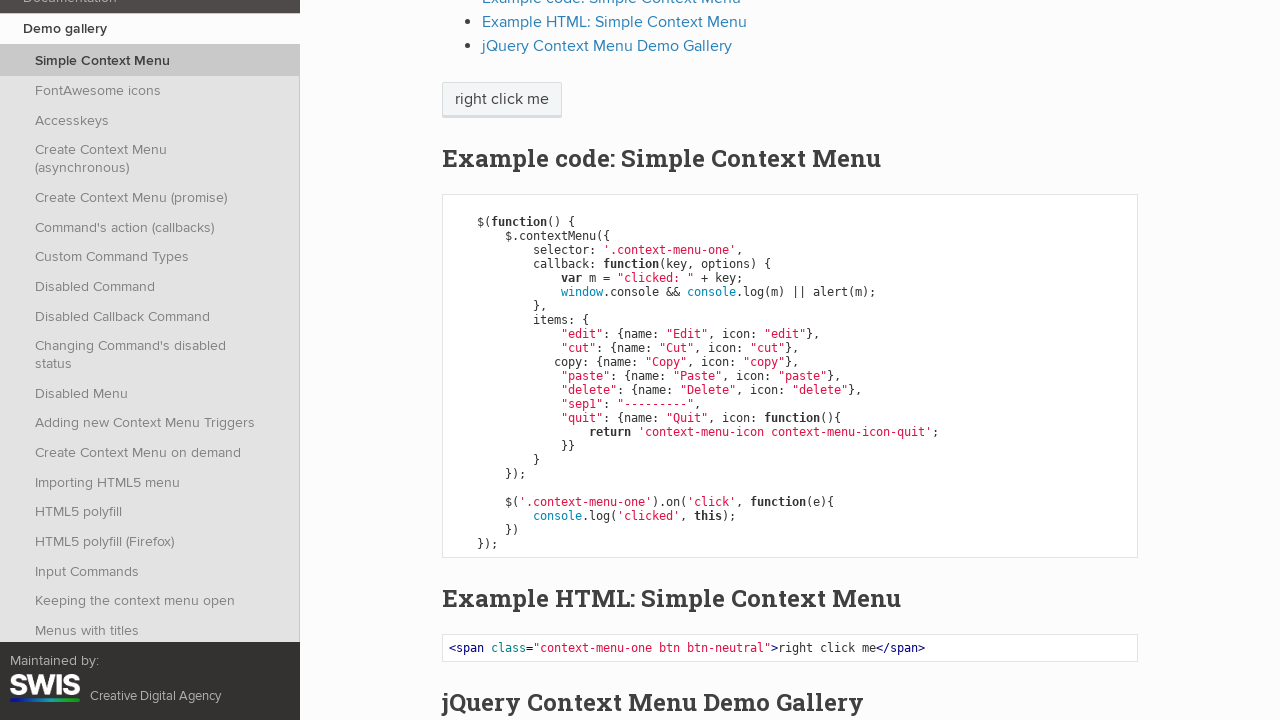

Scrolled down the page using mouse wheel
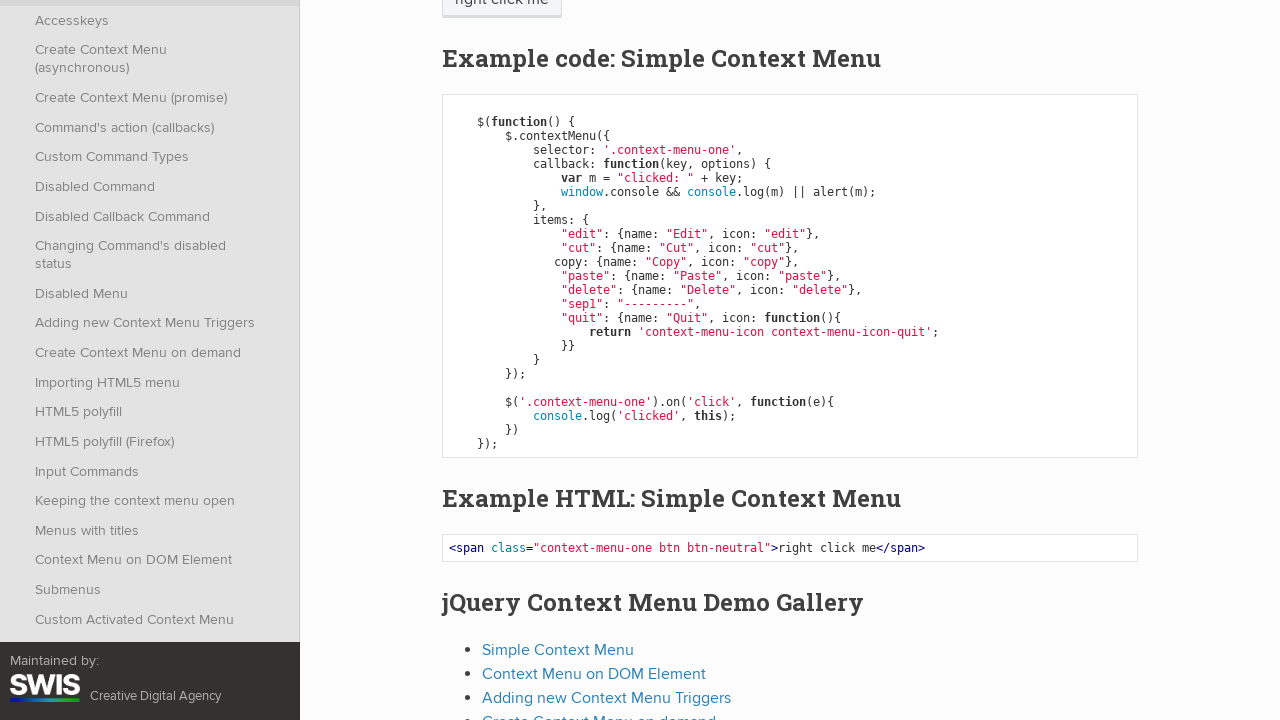

Waited 500ms after scrolling down
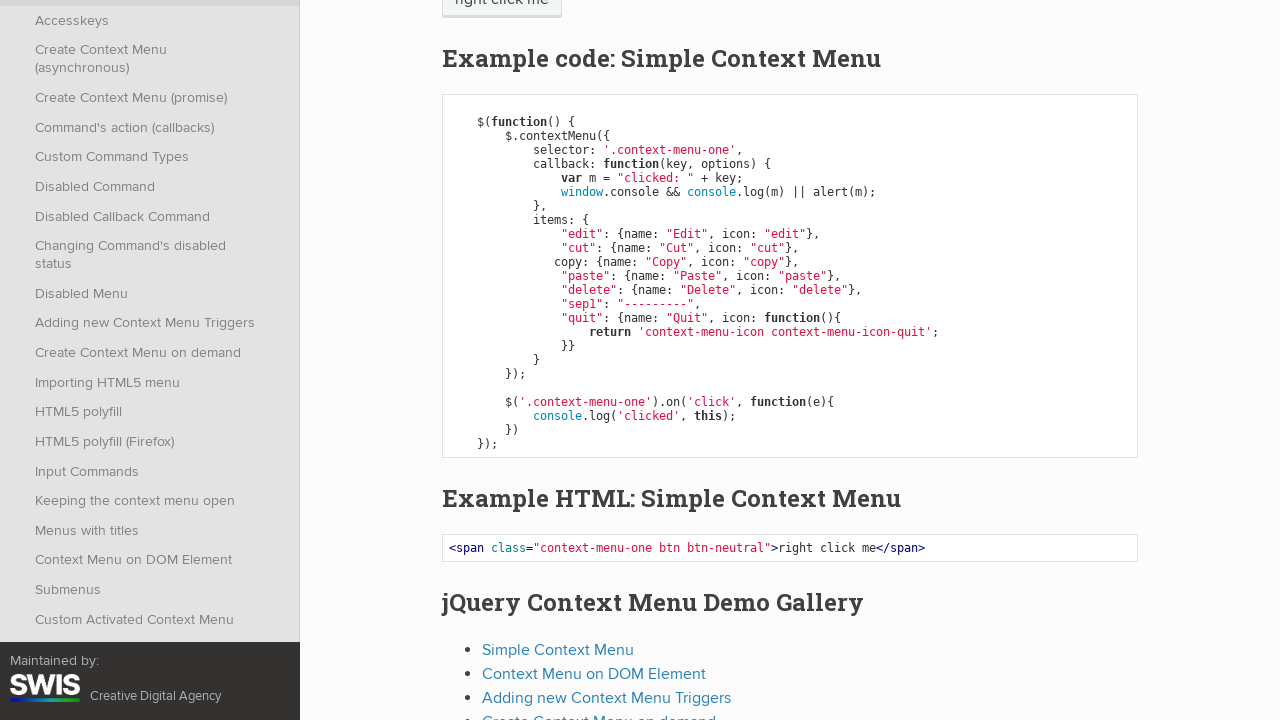

Scrolled down the page using mouse wheel
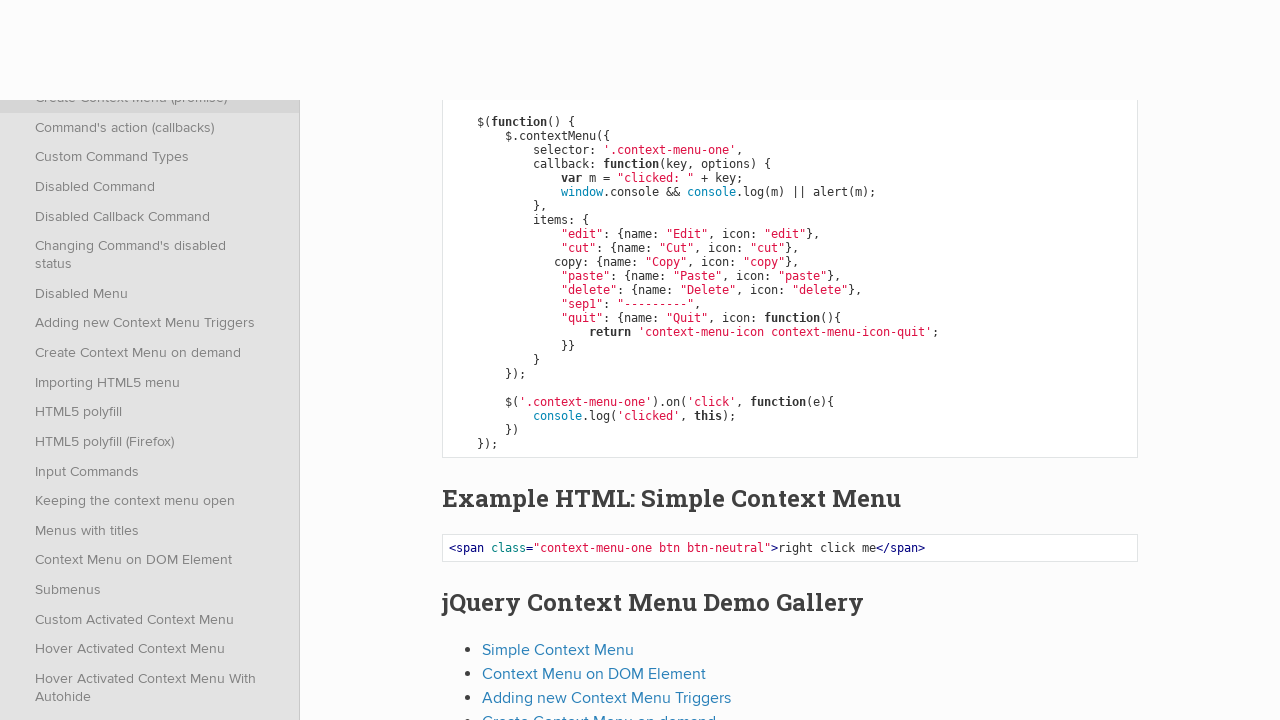

Waited 500ms after scrolling down
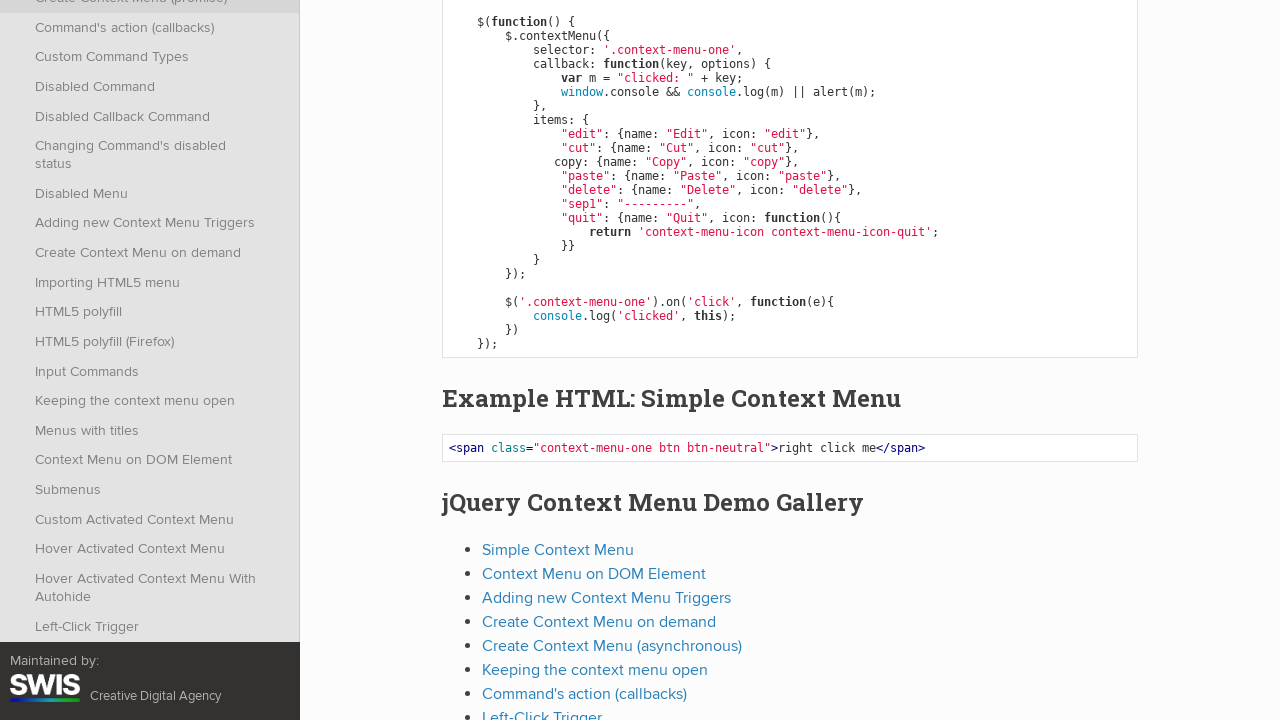

Scrolled down the page using mouse wheel
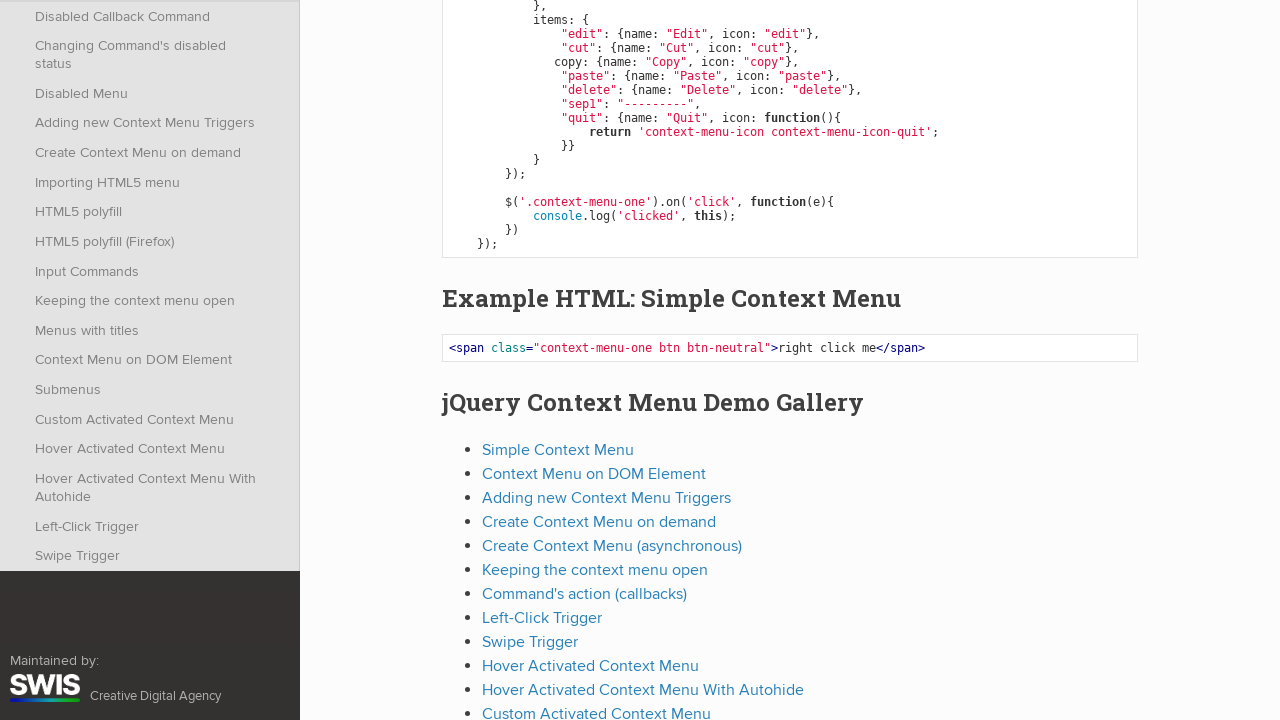

Waited 500ms after scrolling down
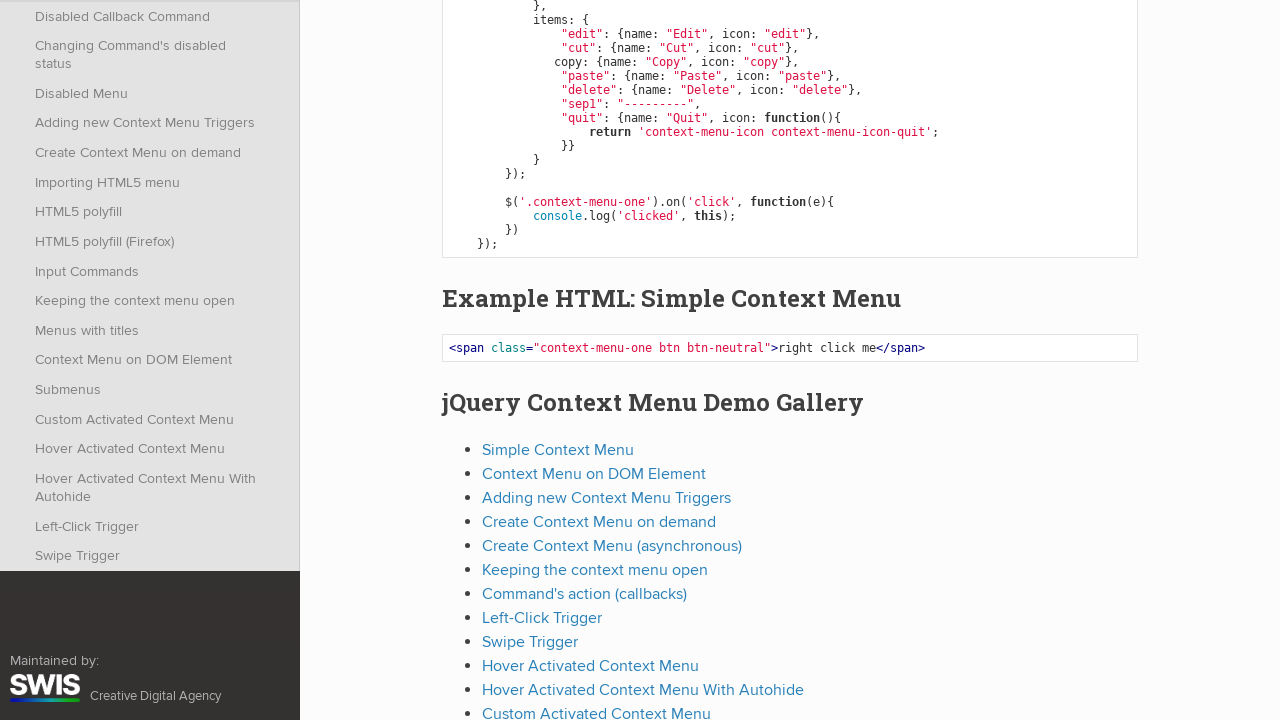

Scrolled down the page using mouse wheel
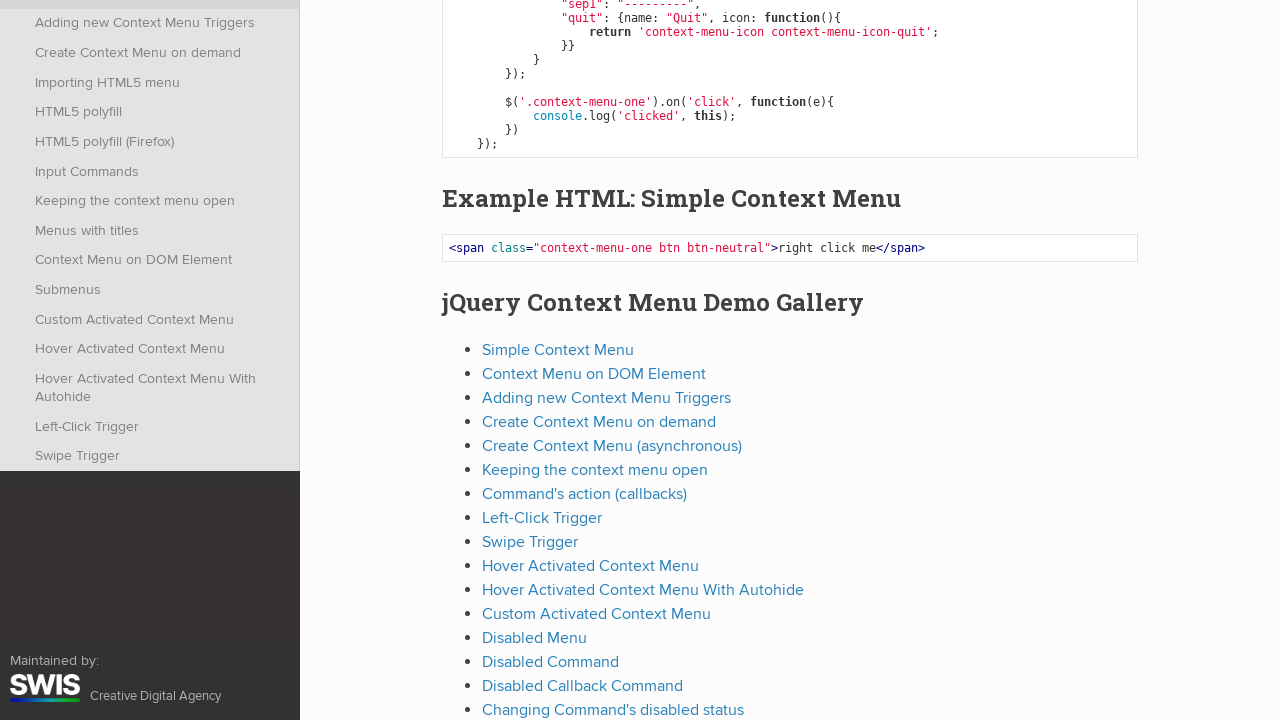

Waited 500ms after scrolling down
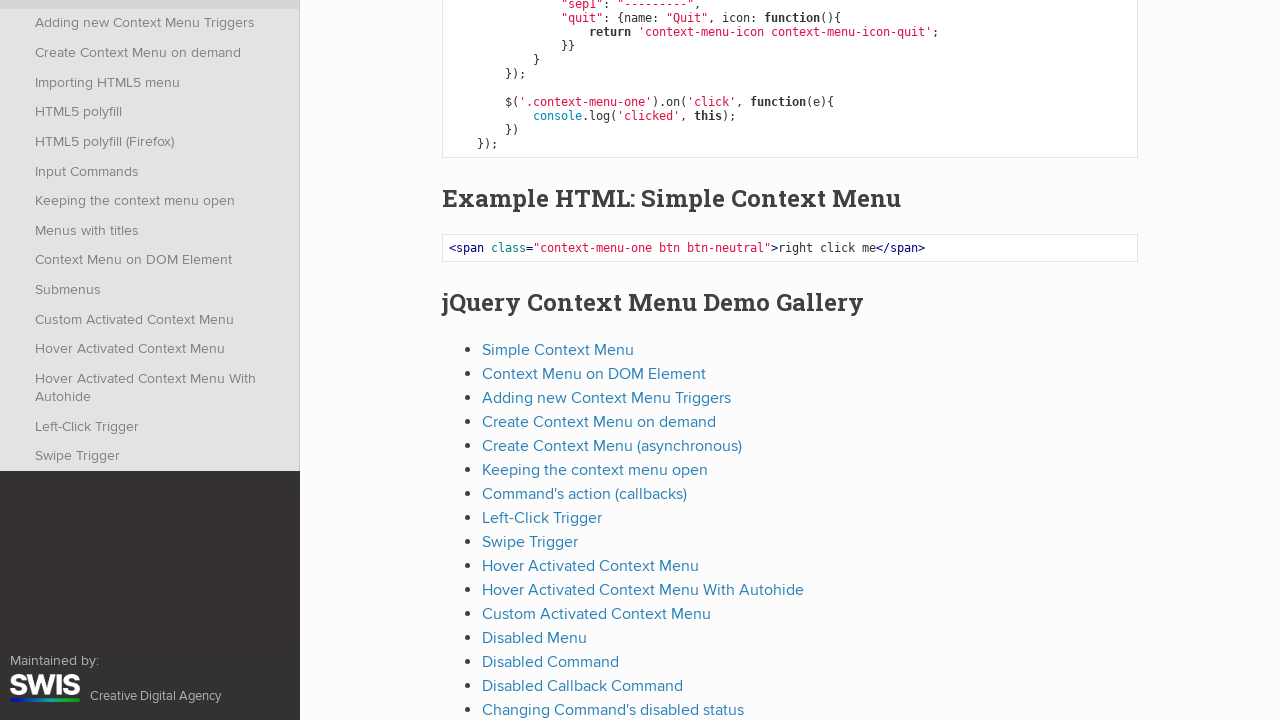

Scrolled down the page using mouse wheel
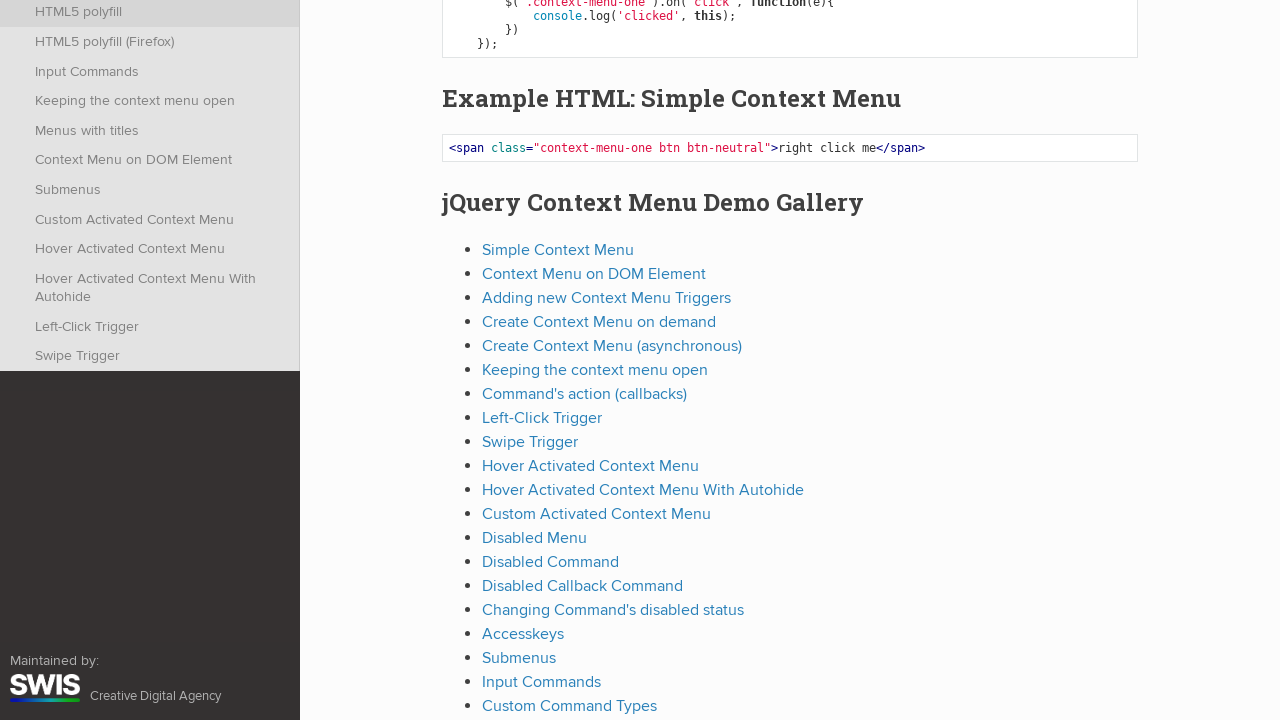

Waited 500ms after scrolling down
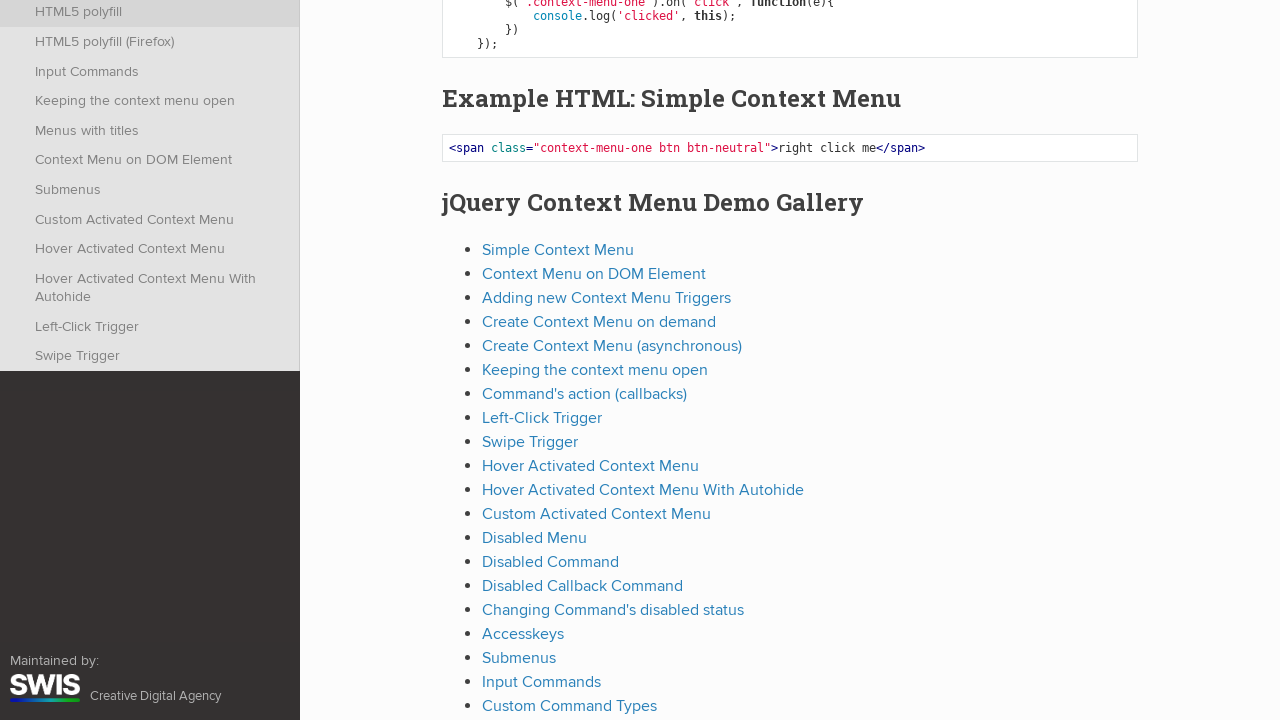

Scrolled down the page using mouse wheel
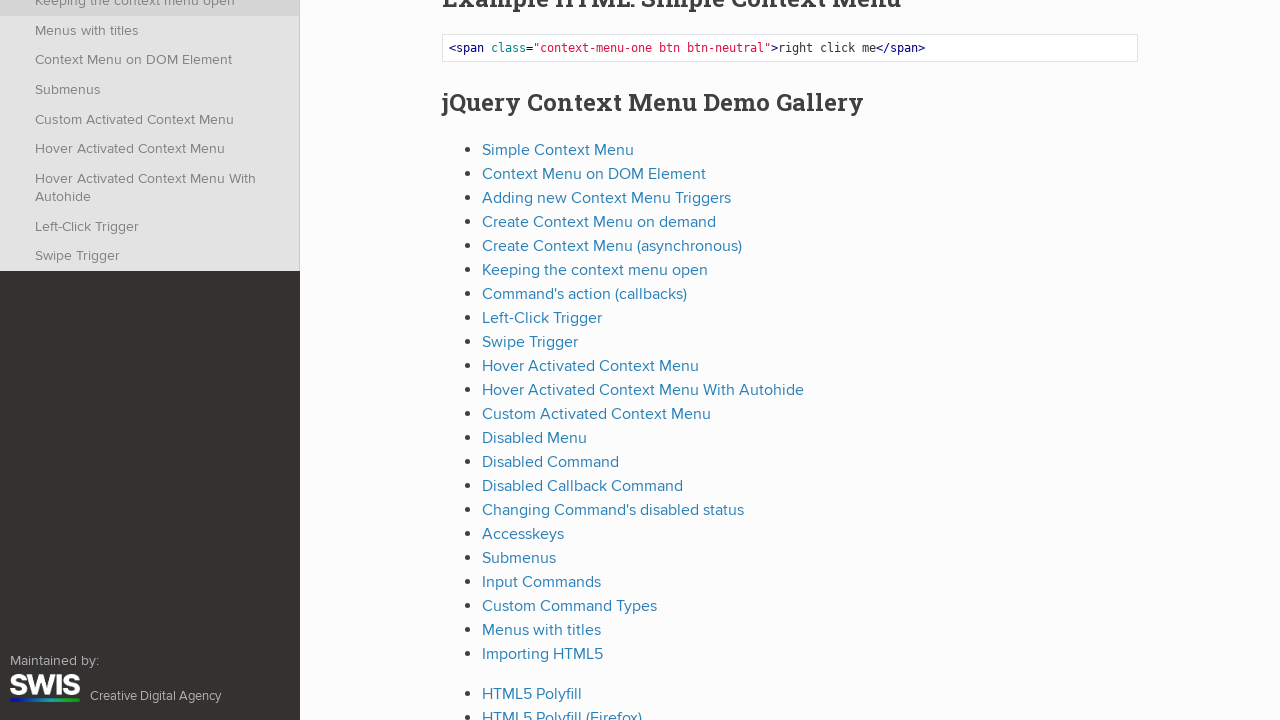

Waited 500ms after scrolling down
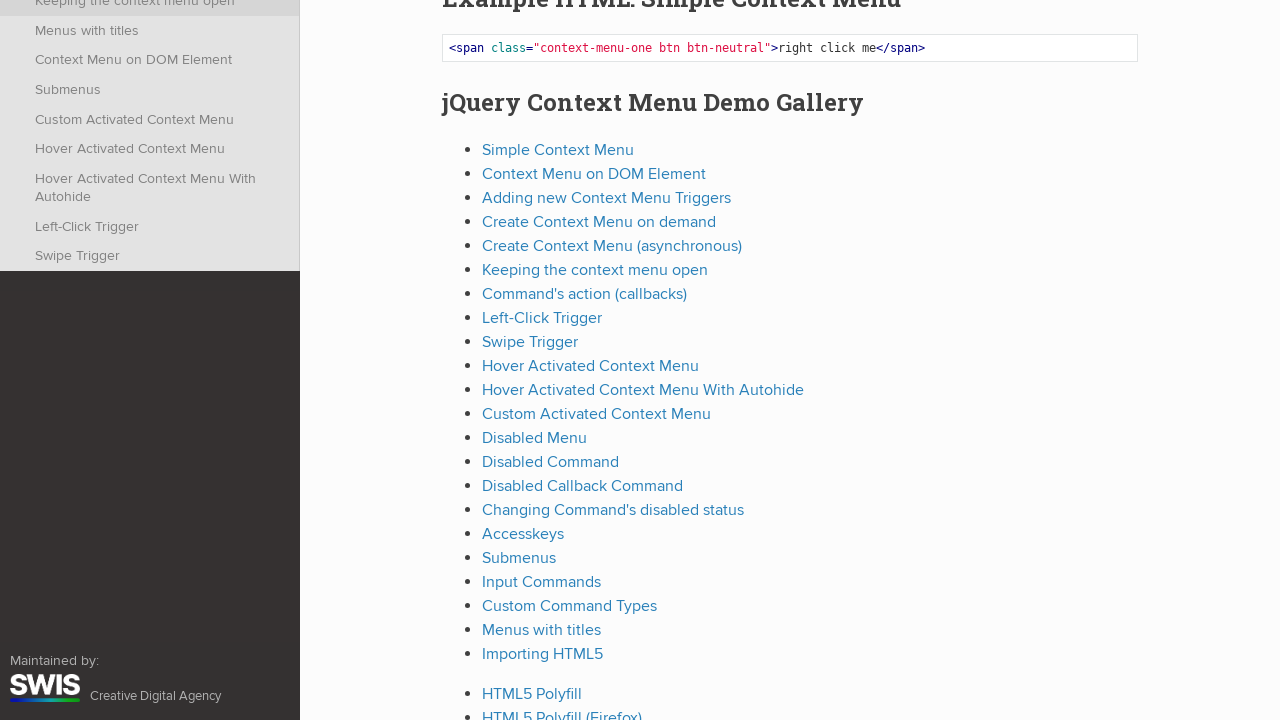

Scrolled down the page using mouse wheel
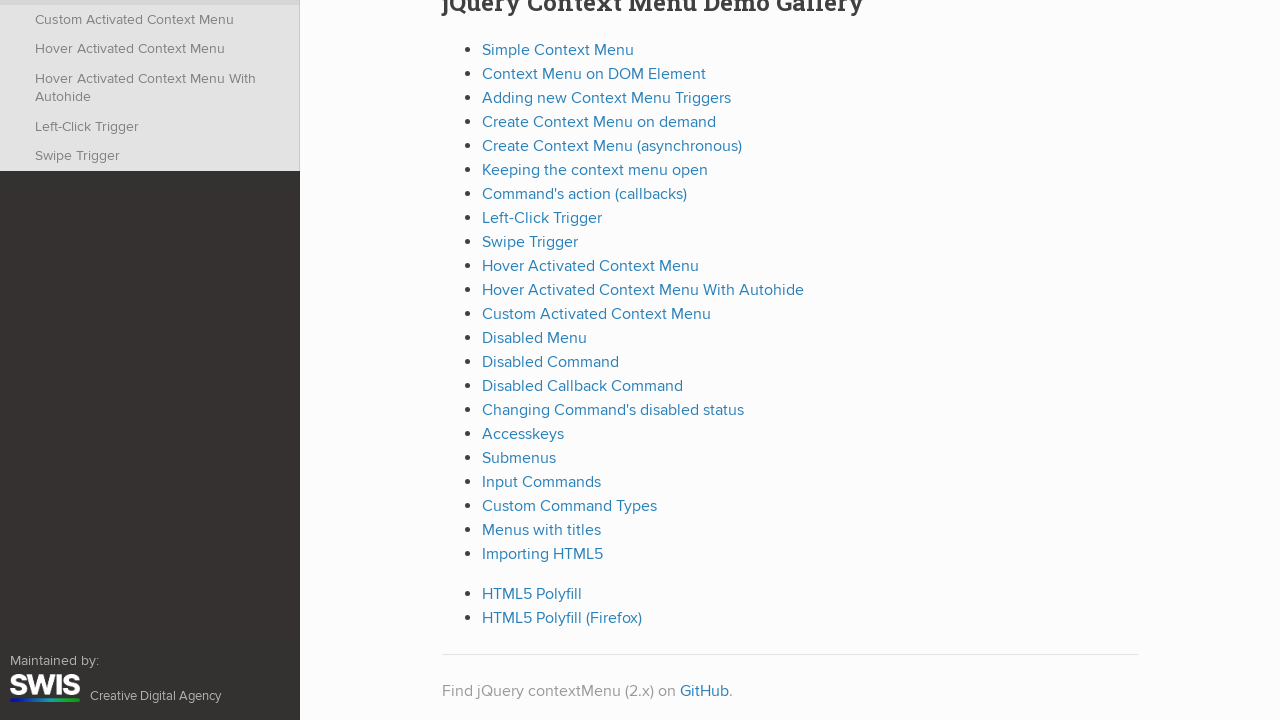

Waited 500ms after scrolling down
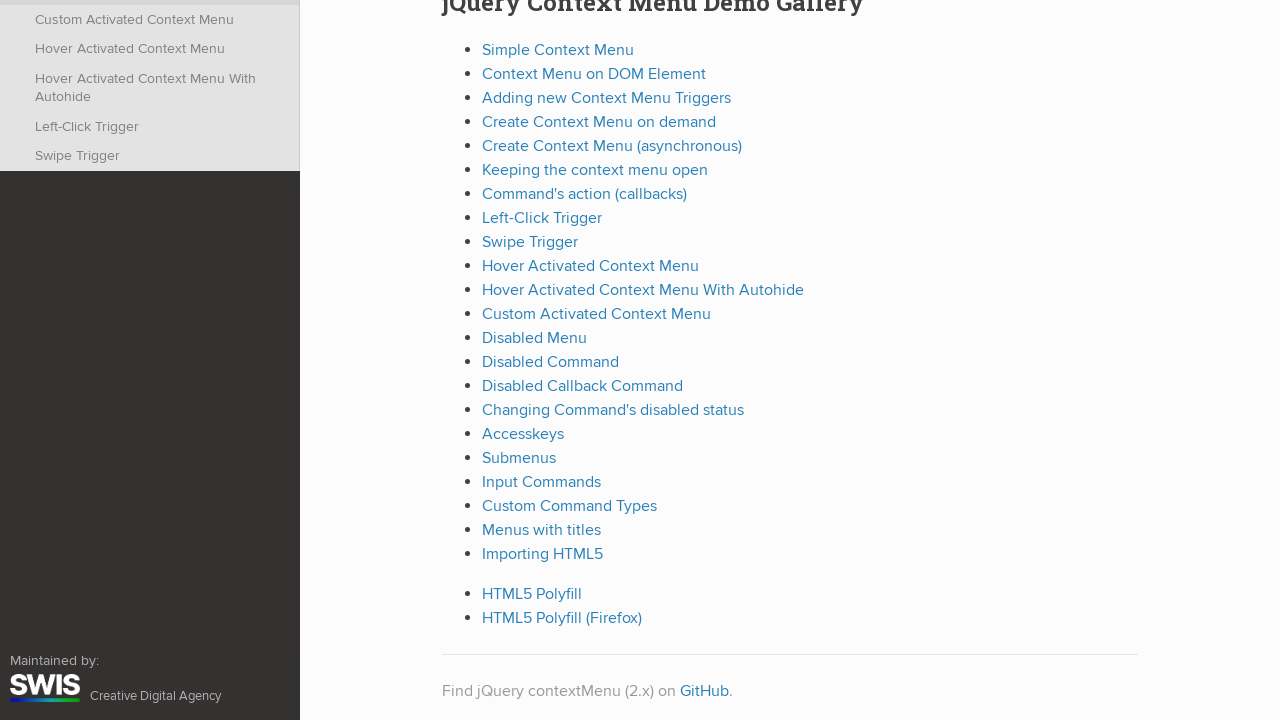

Scrolled down the page using mouse wheel
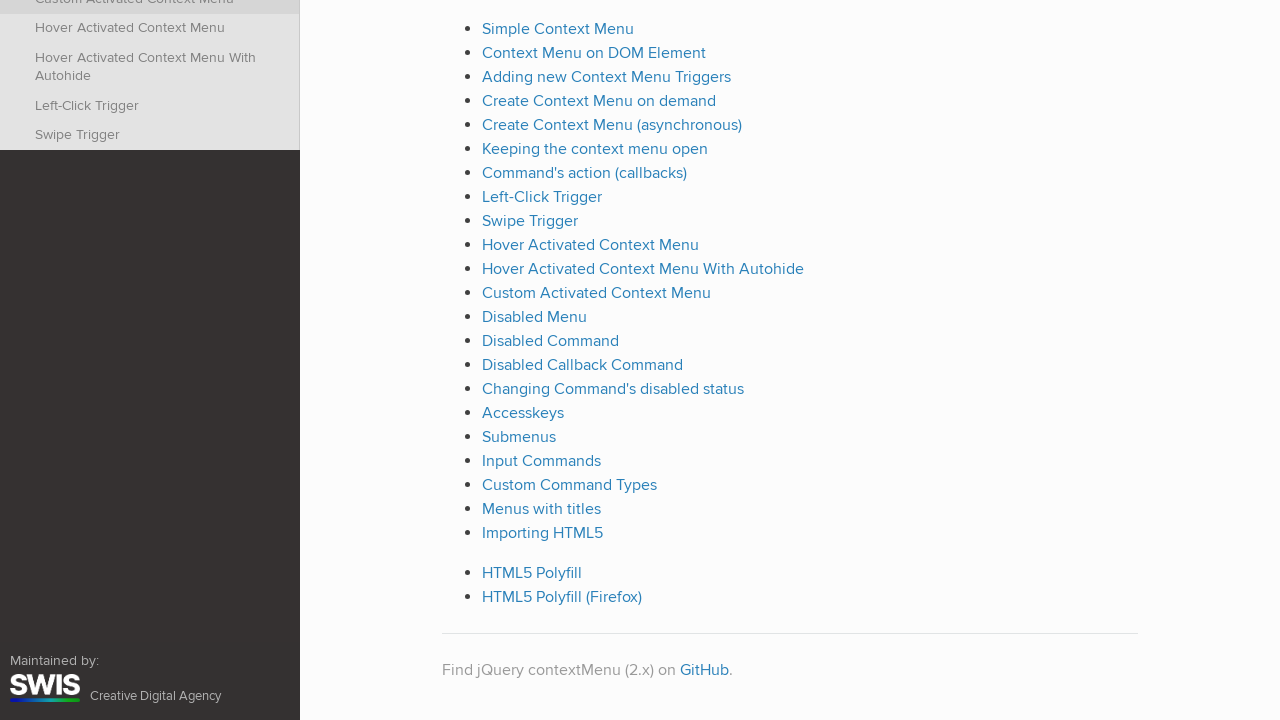

Waited 500ms after scrolling down
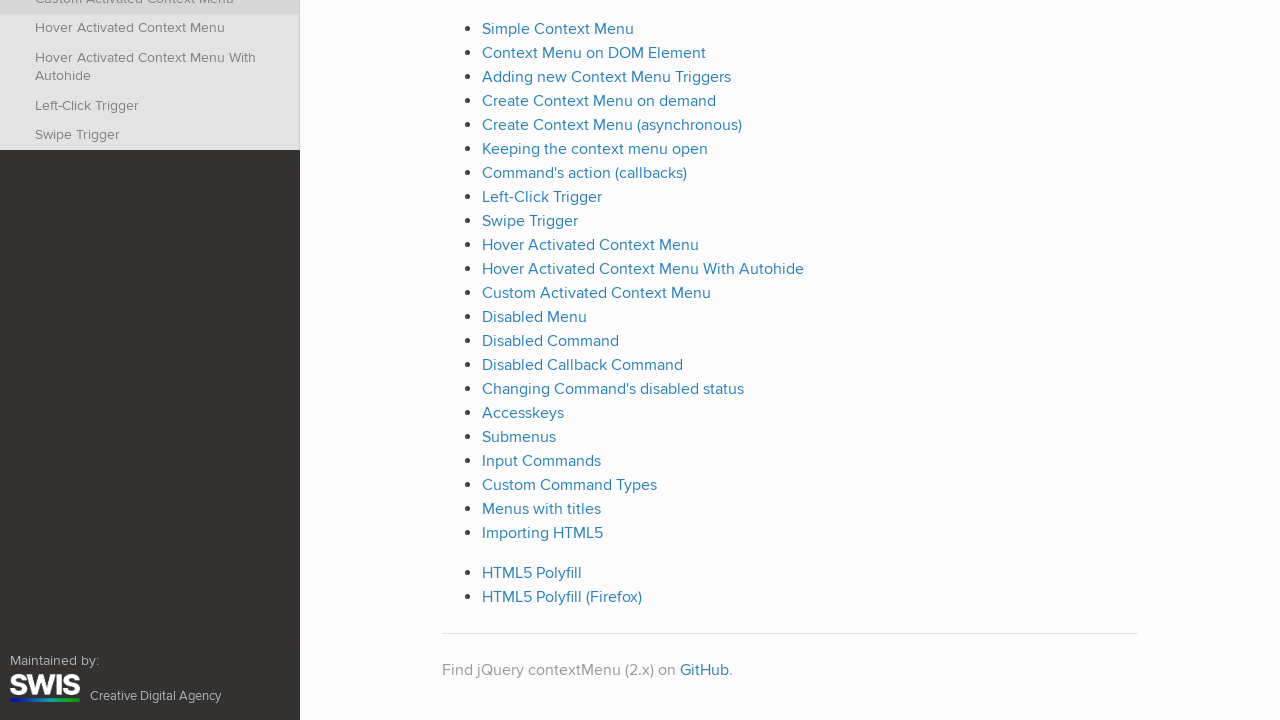

Scrolled down the page using mouse wheel
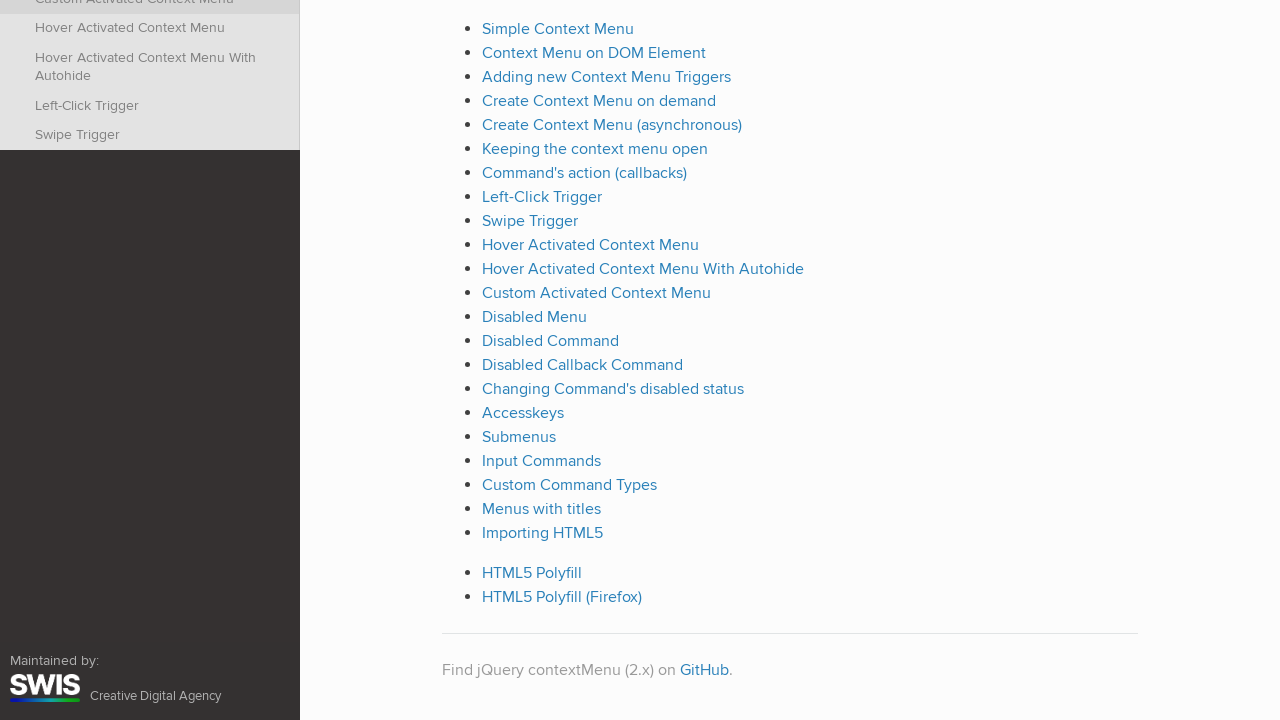

Waited 500ms after scrolling down
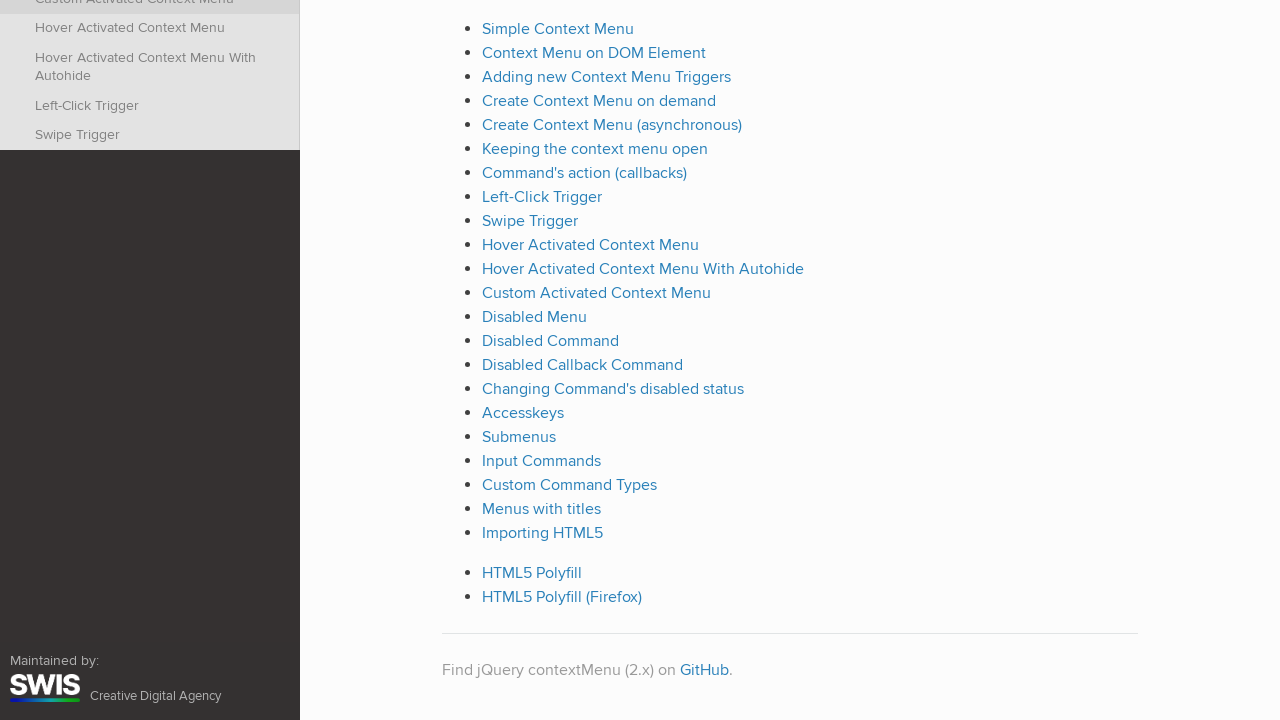

Scrolled up the page using mouse wheel
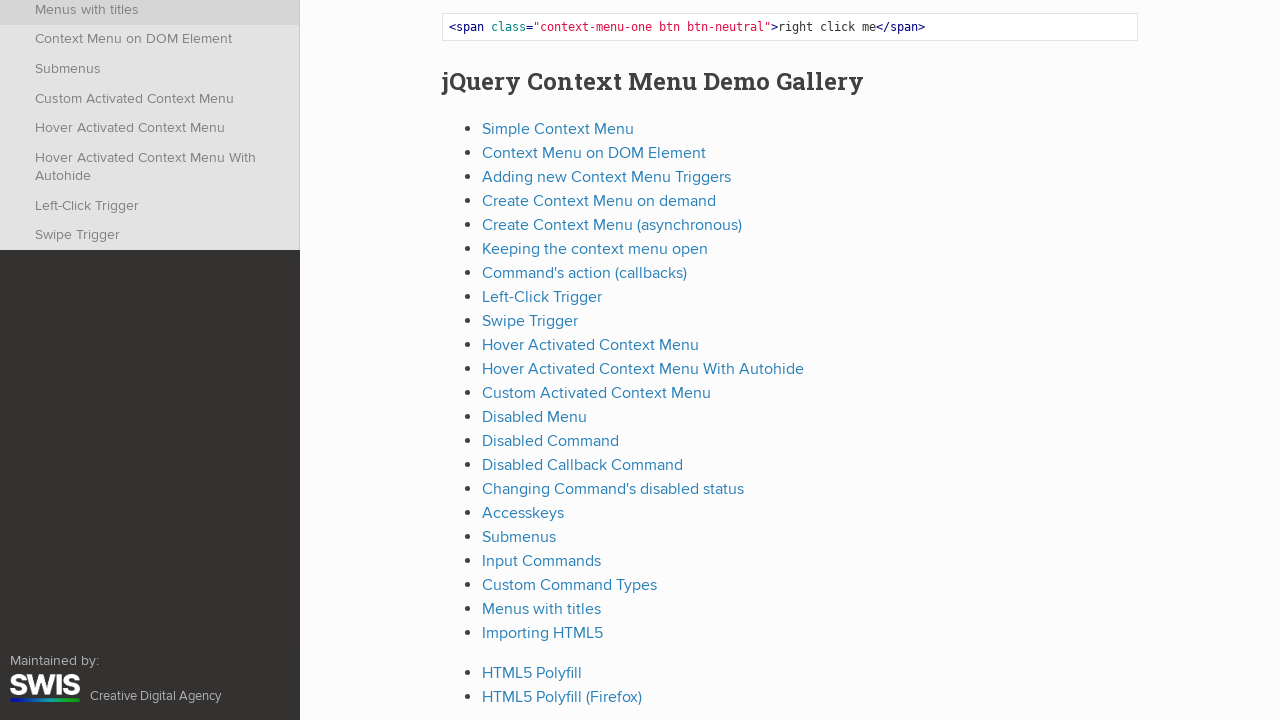

Waited 500ms after scrolling up
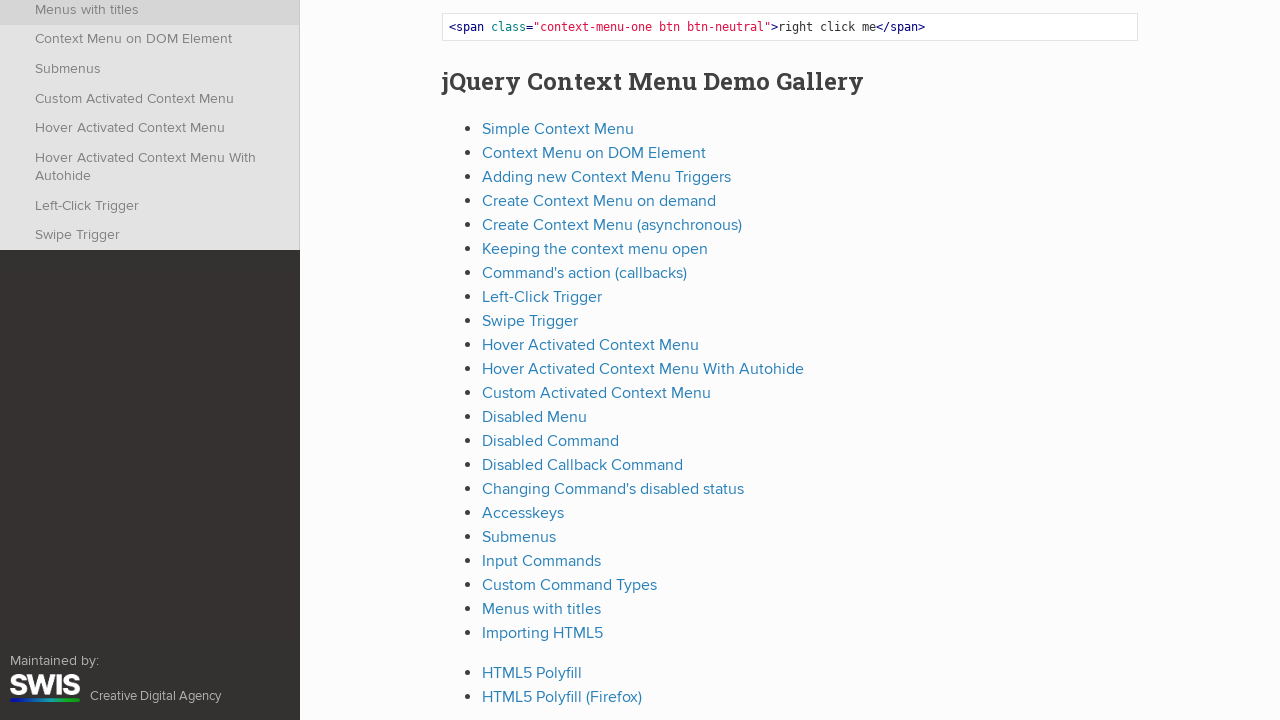

Scrolled up the page using mouse wheel
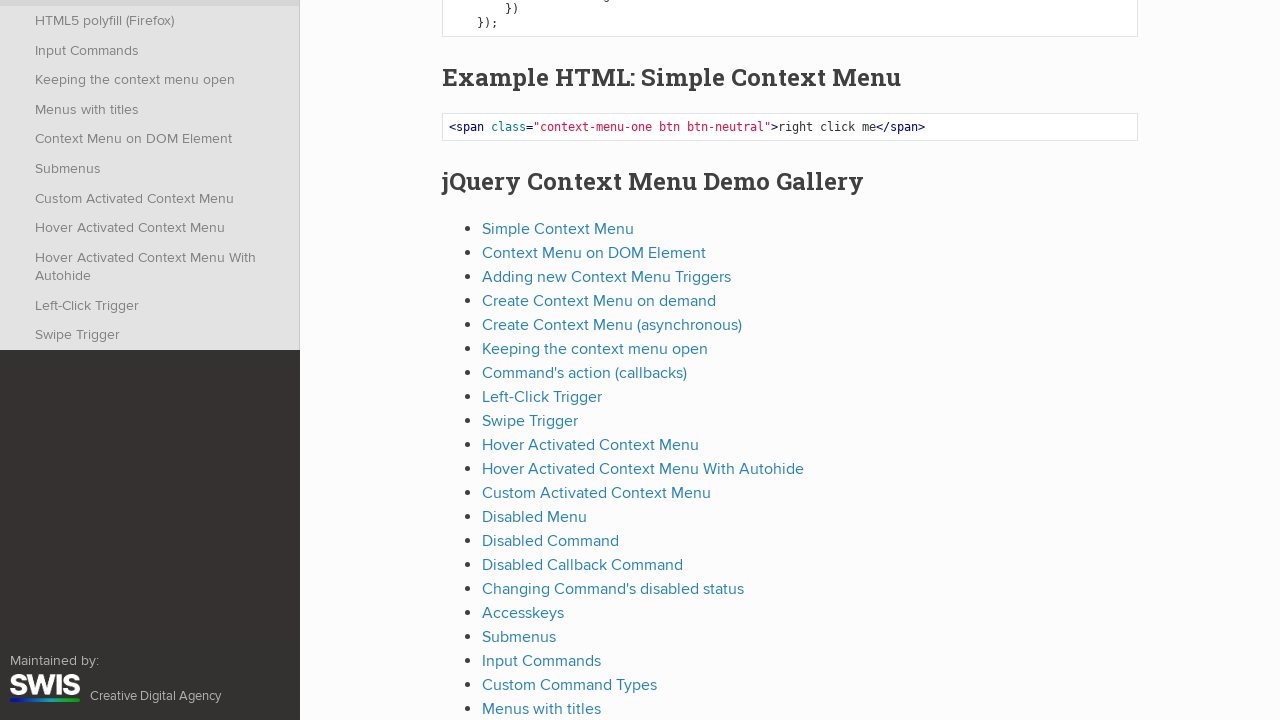

Waited 500ms after scrolling up
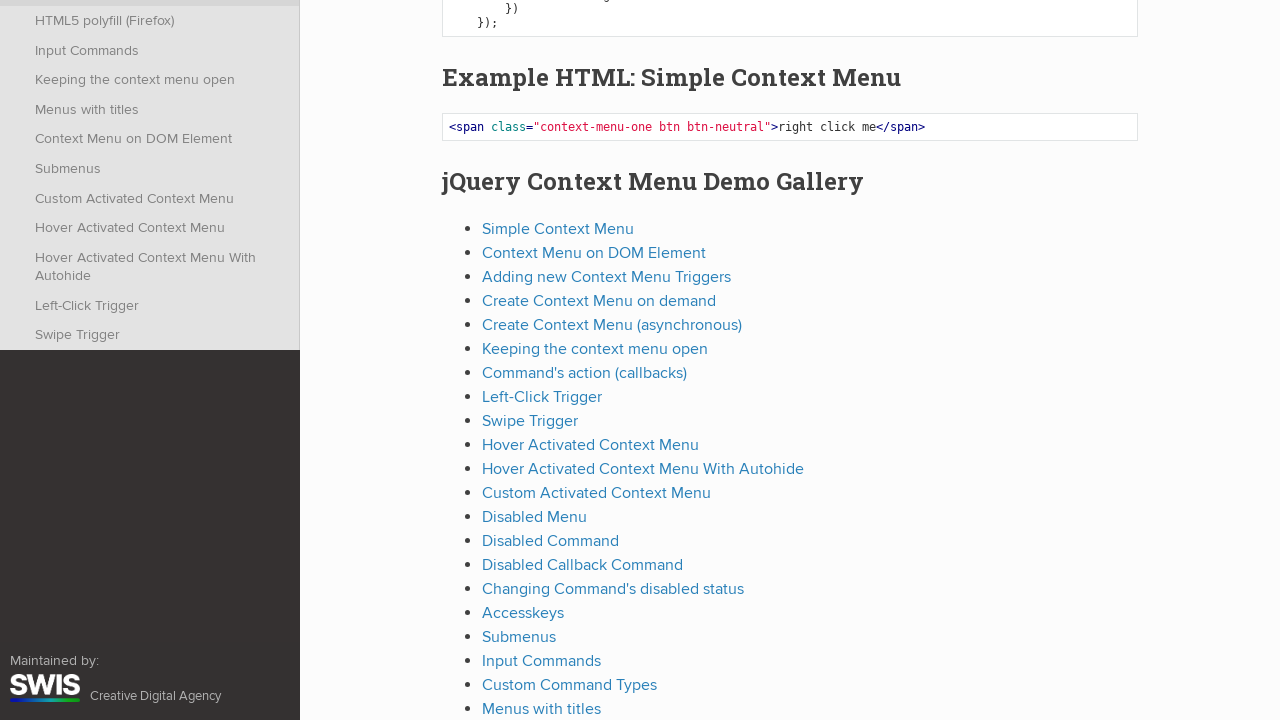

Scrolled up the page using mouse wheel
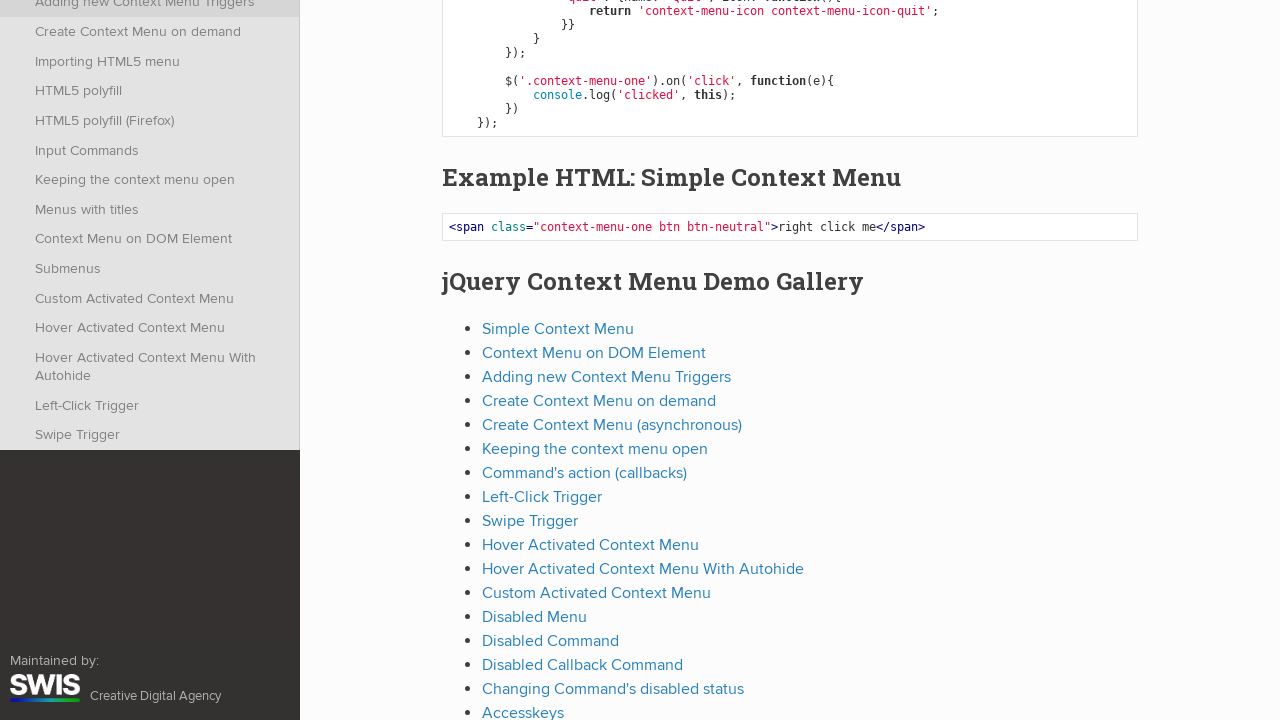

Waited 500ms after scrolling up
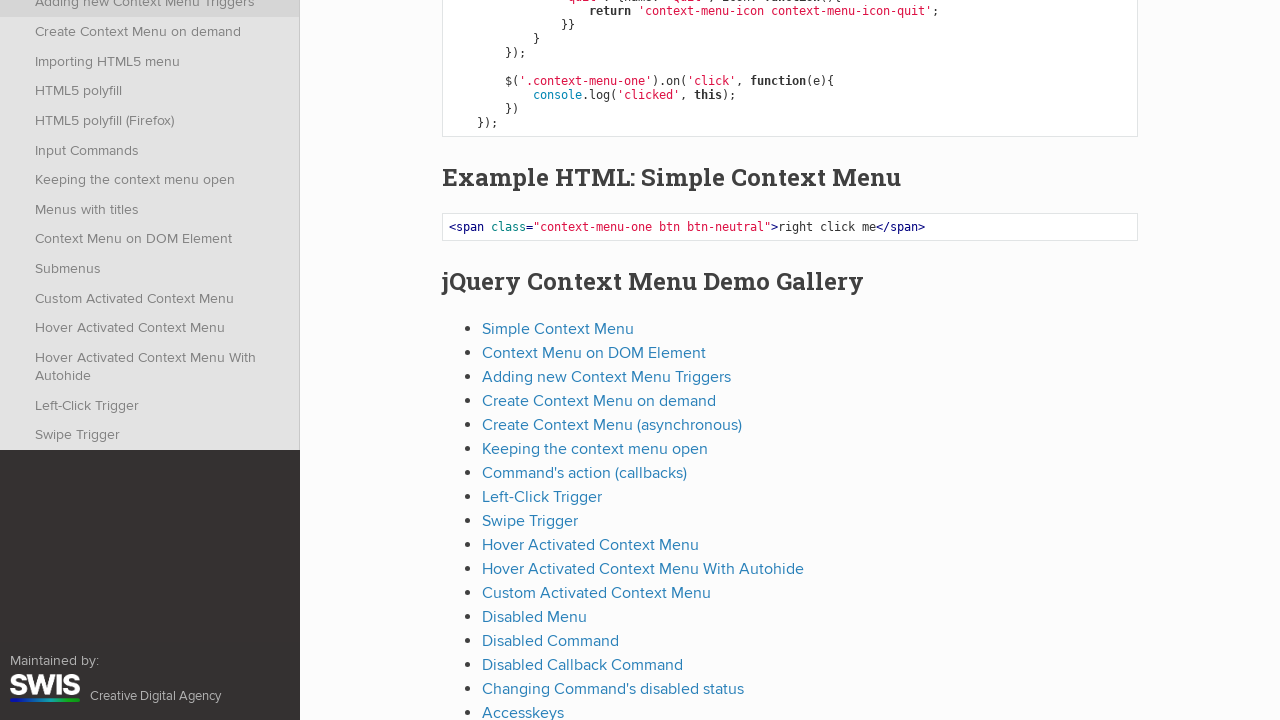

Scrolled up the page using mouse wheel
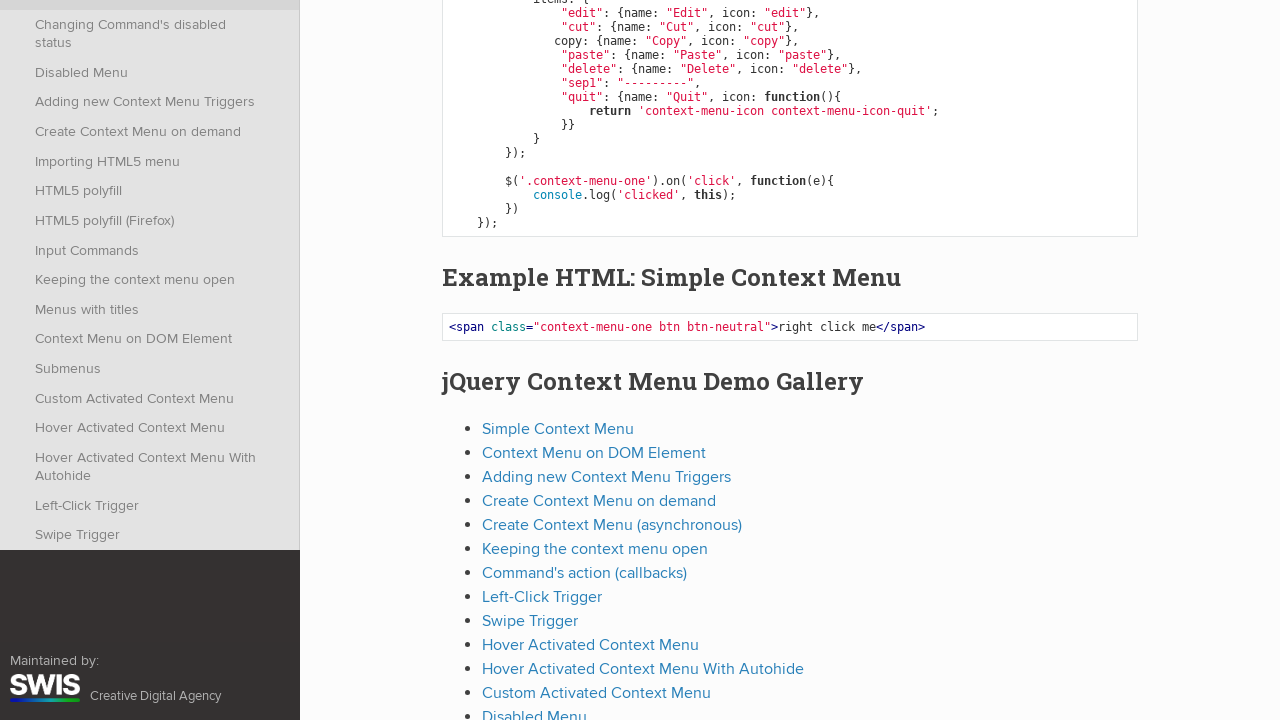

Waited 500ms after scrolling up
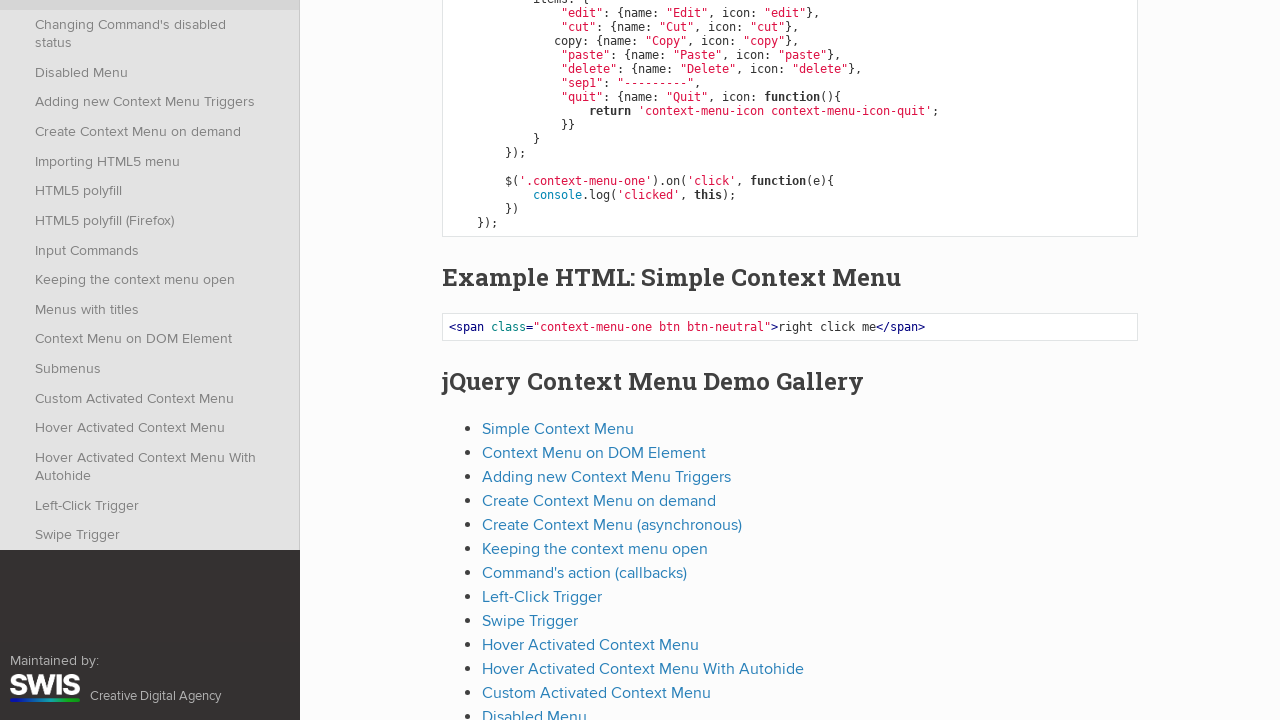

Scrolled up the page using mouse wheel
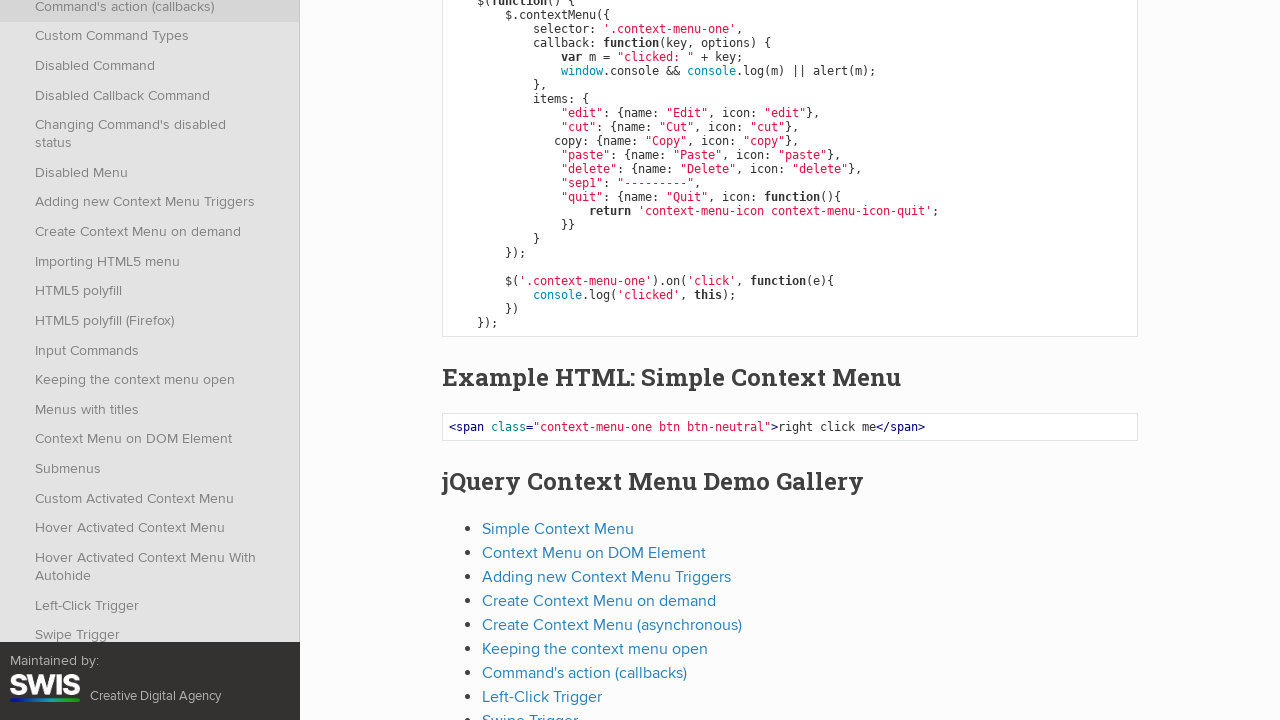

Waited 500ms after scrolling up
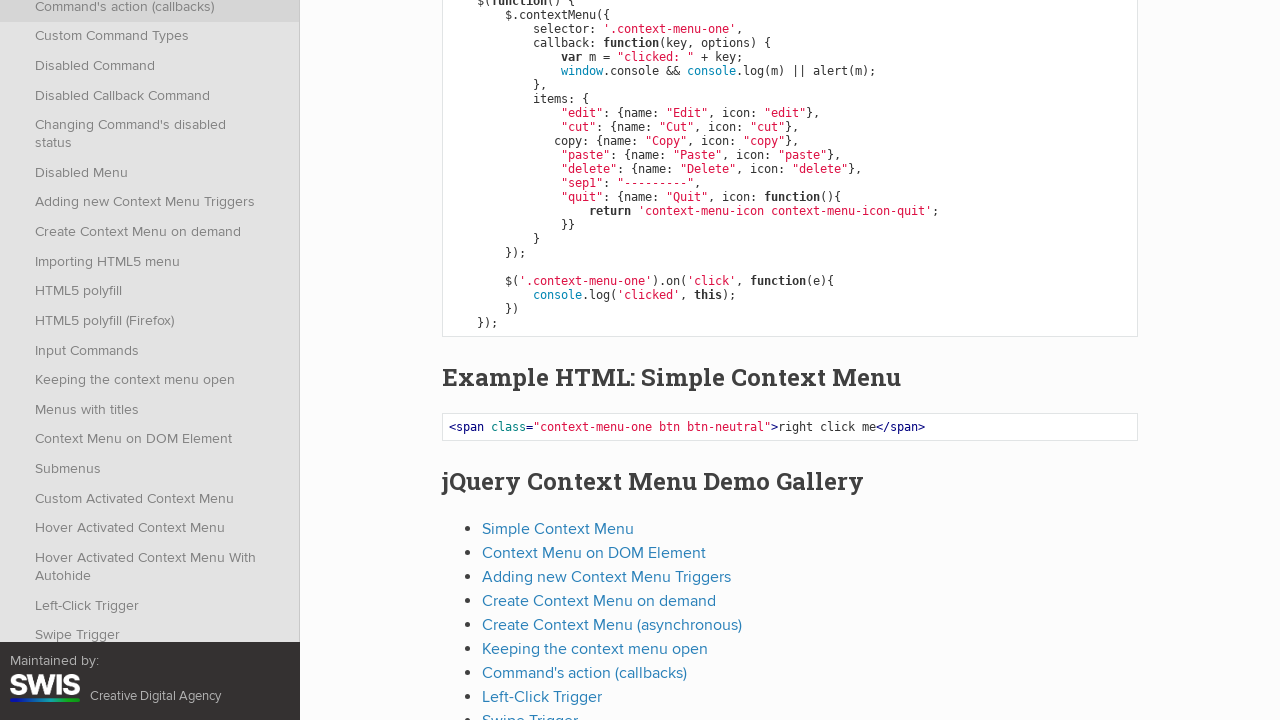

Scrolled up the page using mouse wheel
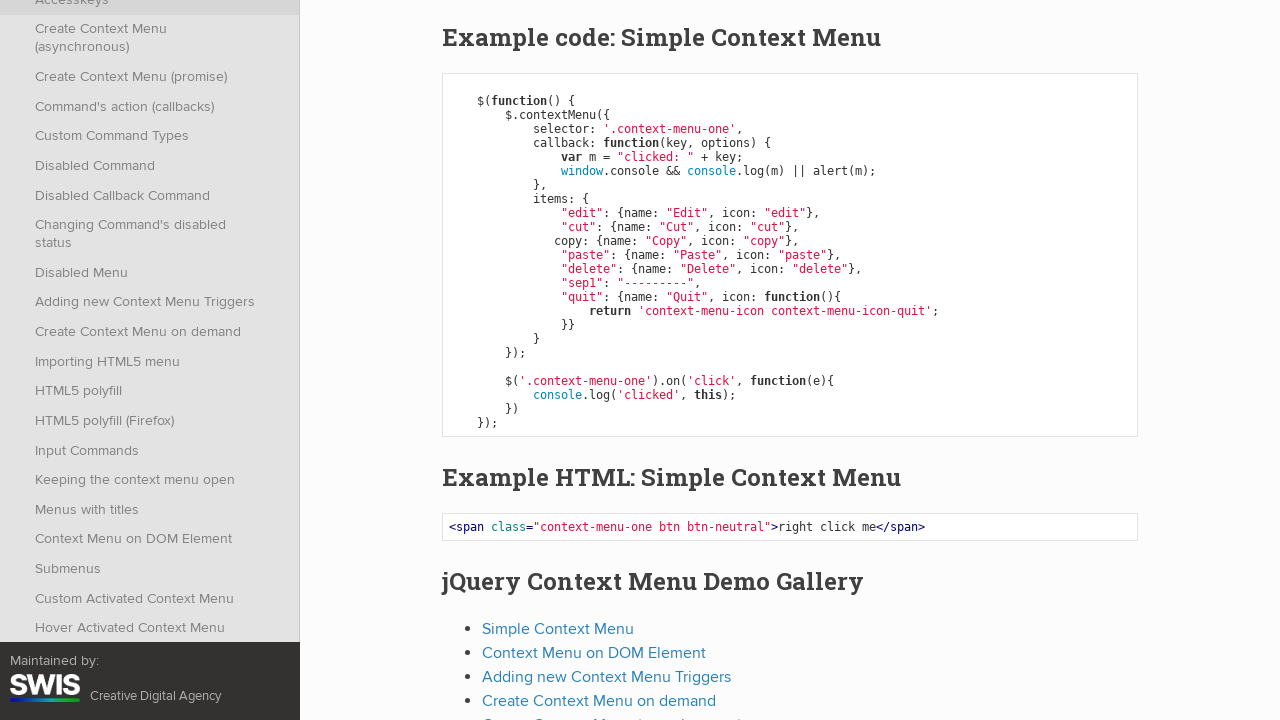

Waited 500ms after scrolling up
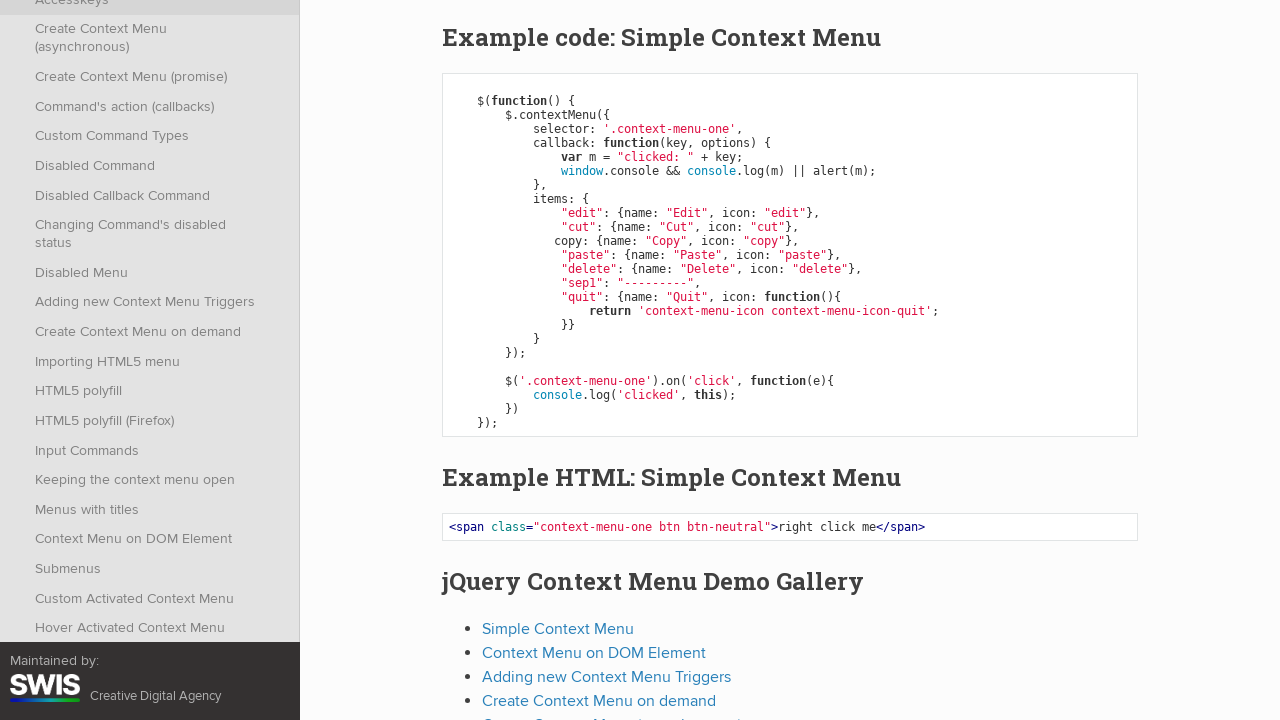

Scrolled up the page using mouse wheel
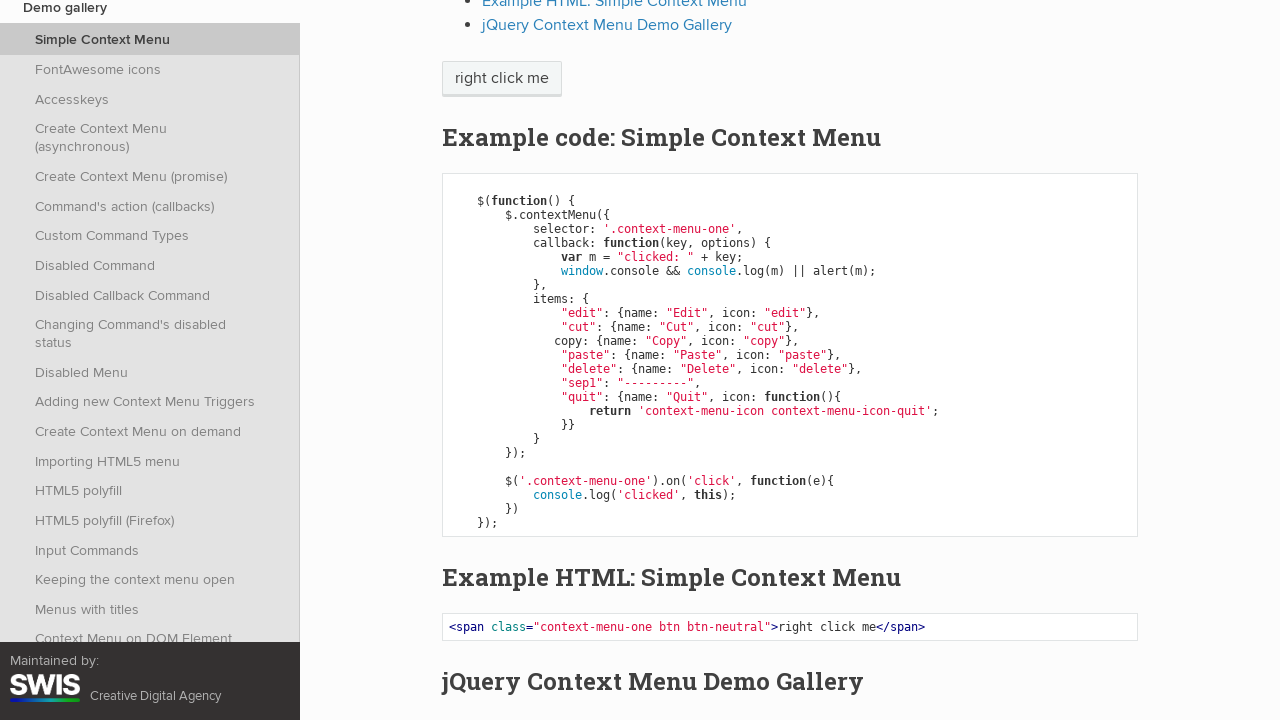

Waited 500ms after scrolling up
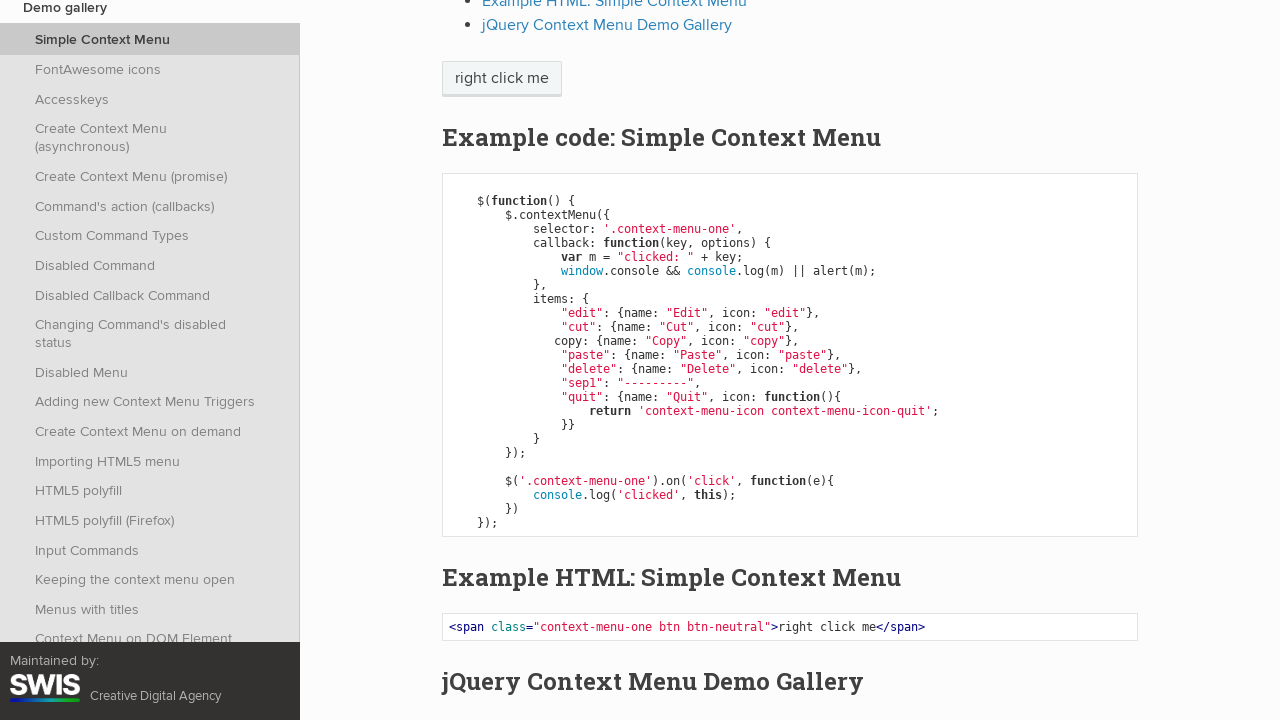

Scrolled up the page using mouse wheel
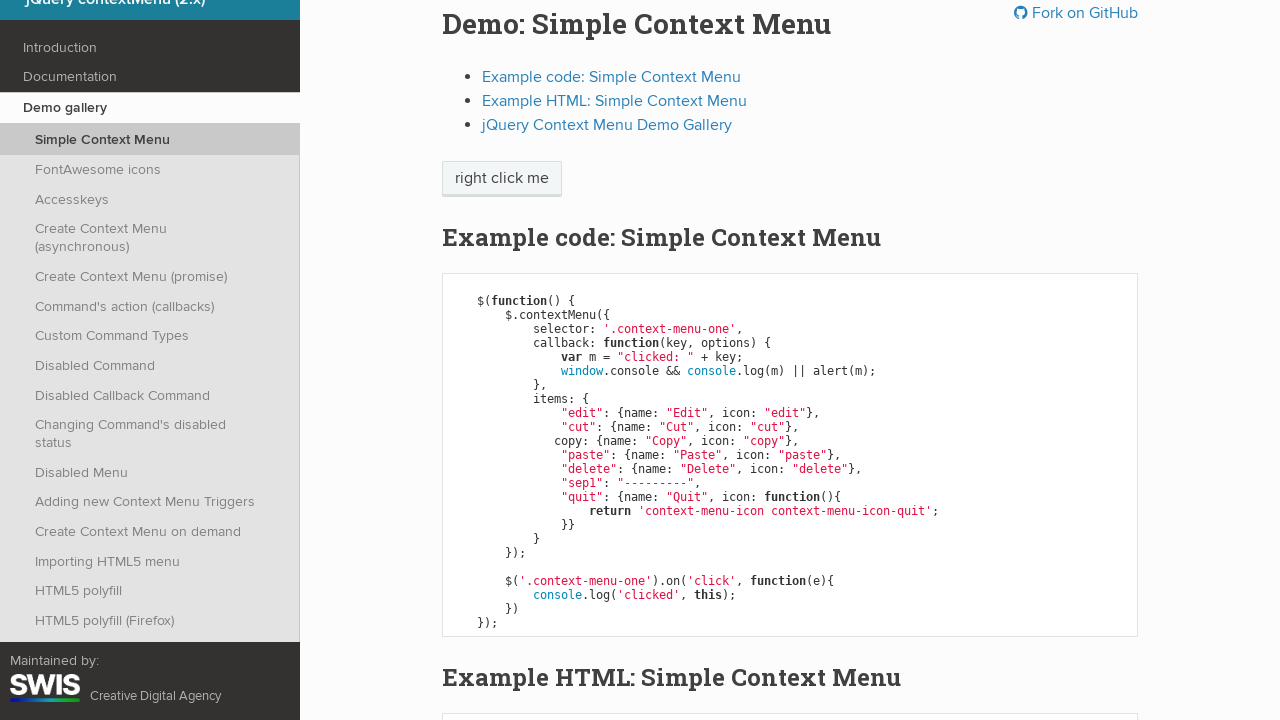

Waited 500ms after scrolling up
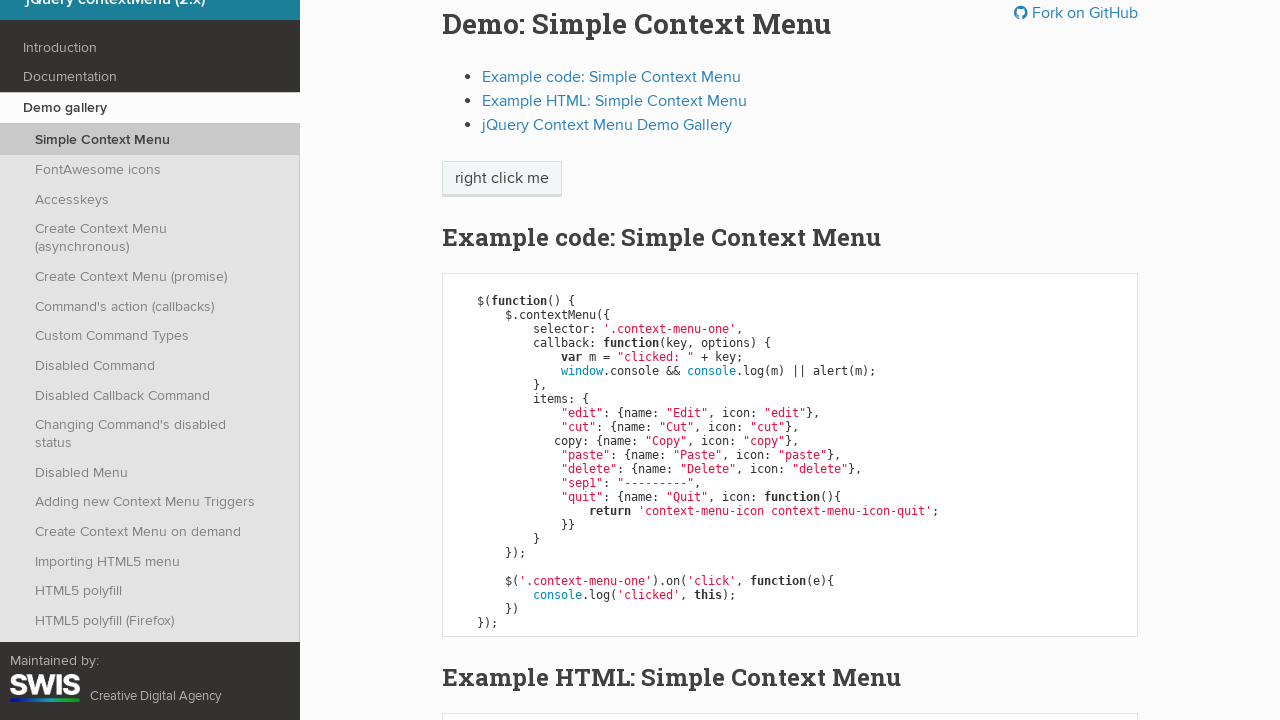

Scrolled up the page using mouse wheel
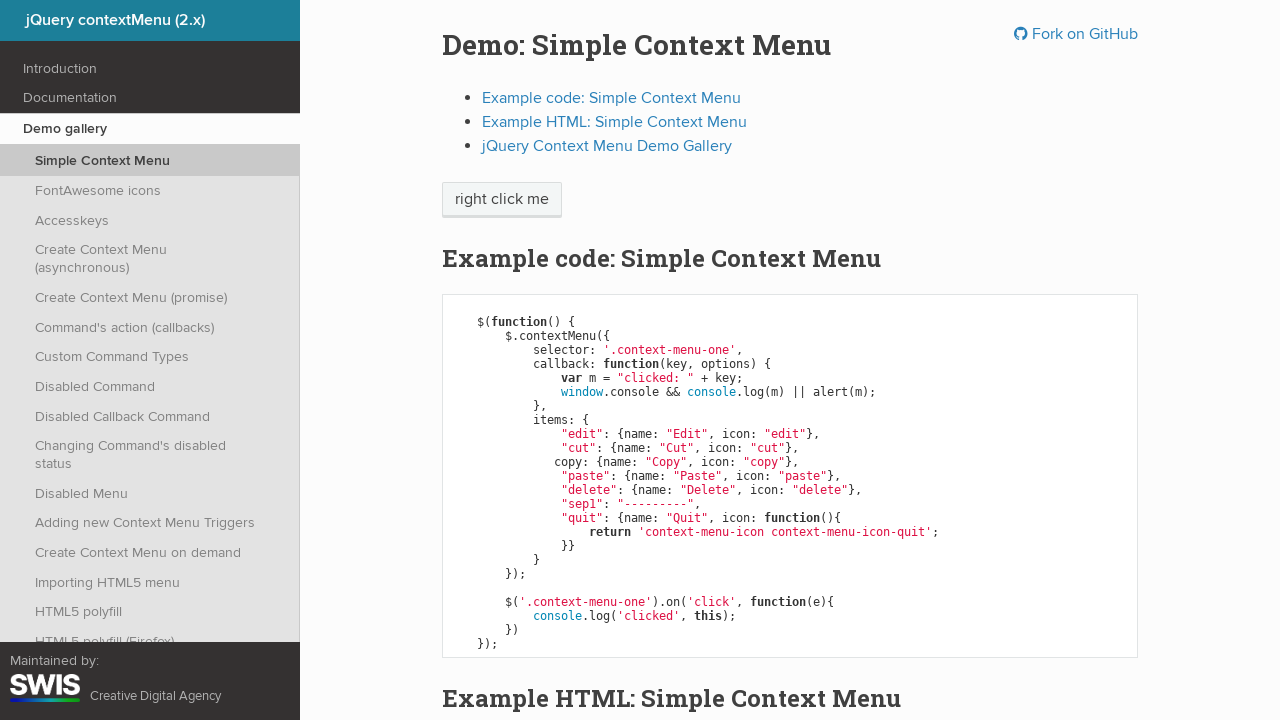

Waited 500ms after scrolling up
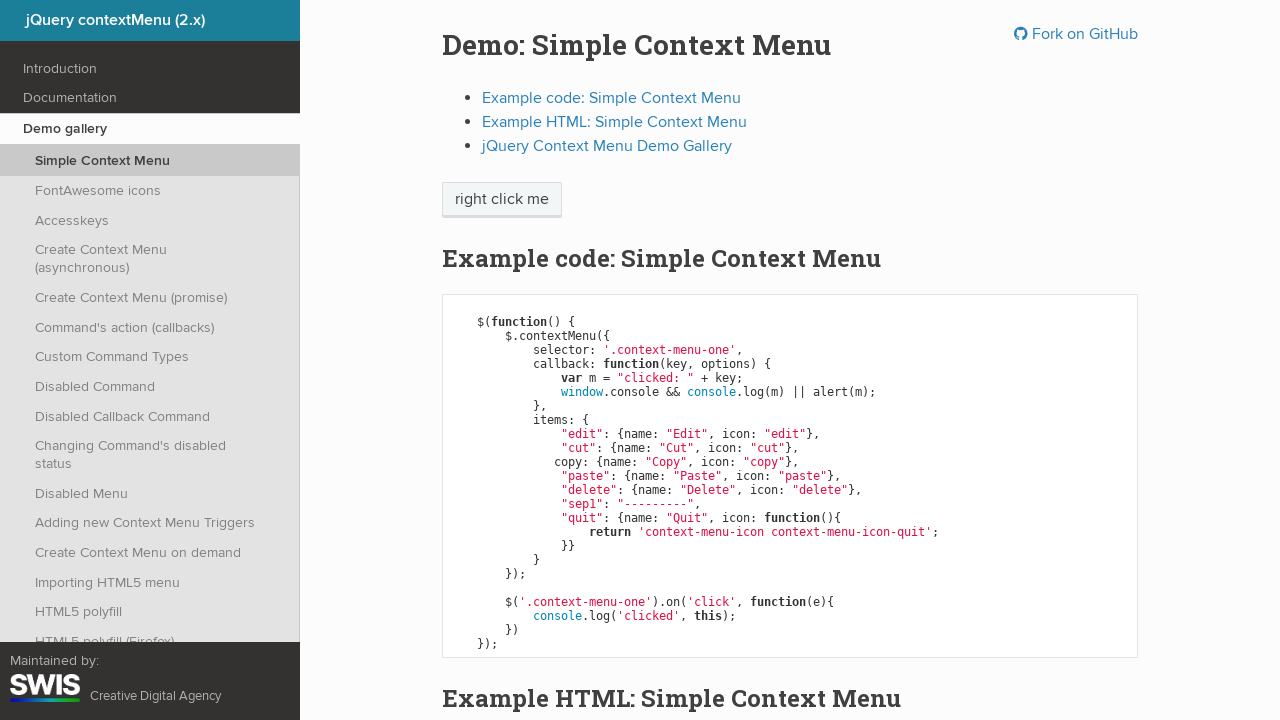

Scrolled up the page using mouse wheel
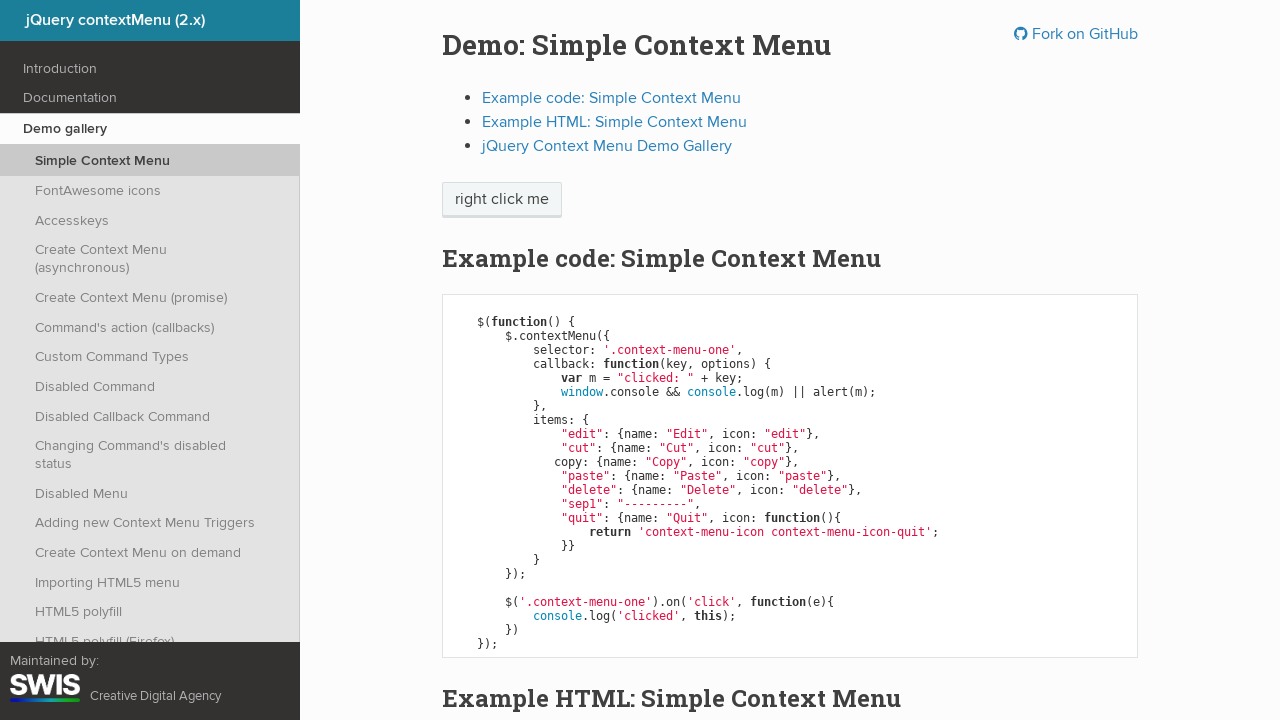

Waited 500ms after scrolling up
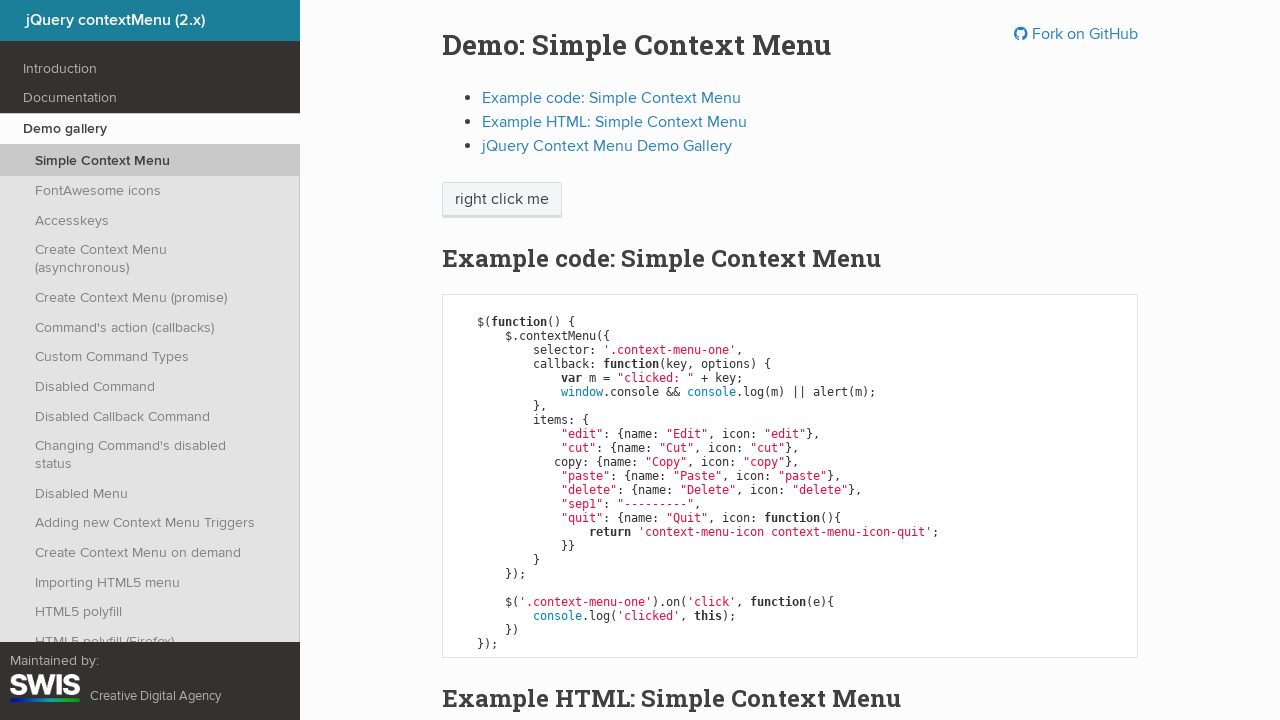

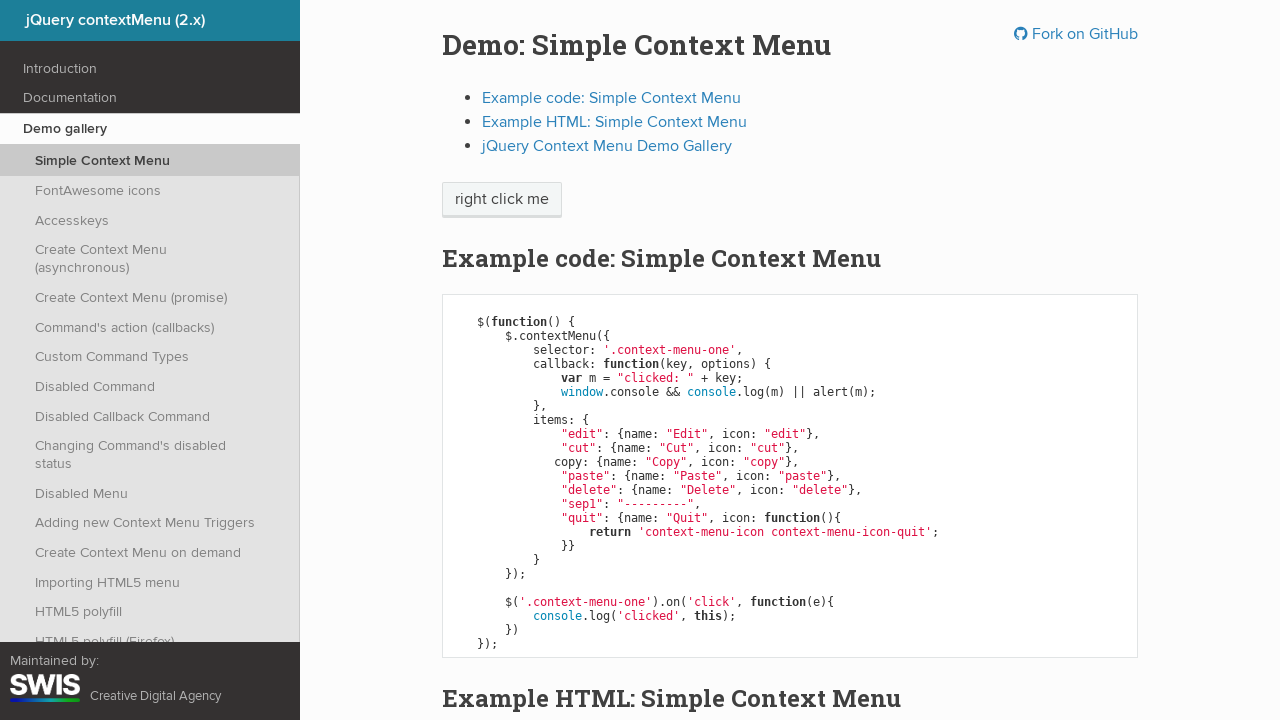